Tests the Mathup crossbit game by navigating to the game page, clicking the "Start" button, and verifying the game starts by checking that the difficulty level element appears. This process is repeated 10 times to test reliability.

Starting URL: https://mathup.com/games/crossbit?mode=championship

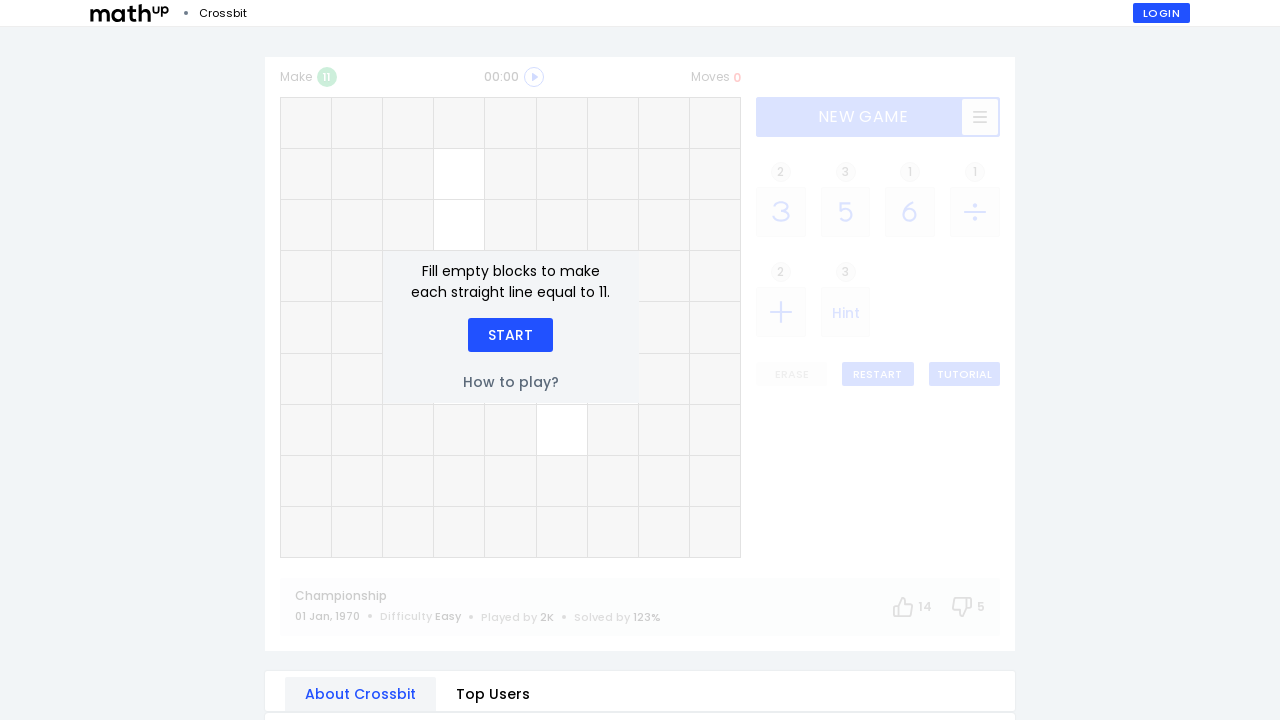

Start button loaded (iteration 1)
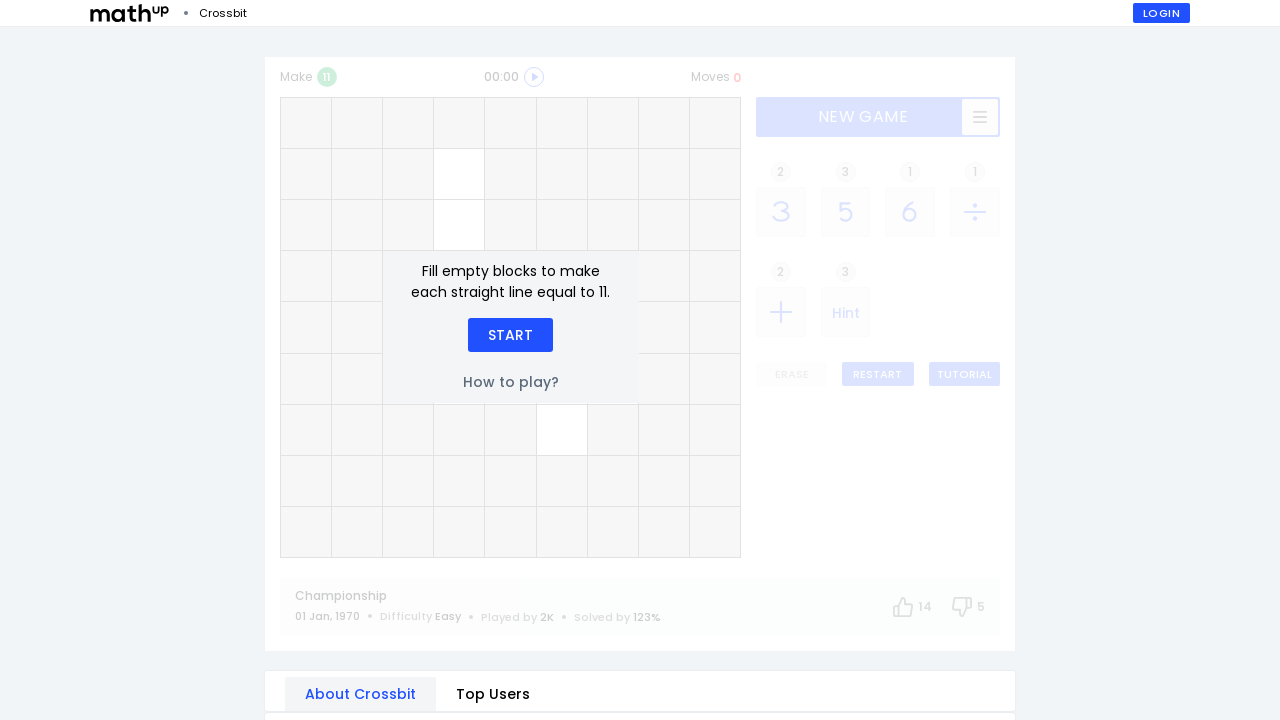

Clicked Start button (iteration 1) at (510, 335) on xpath=//div[text()='Start']
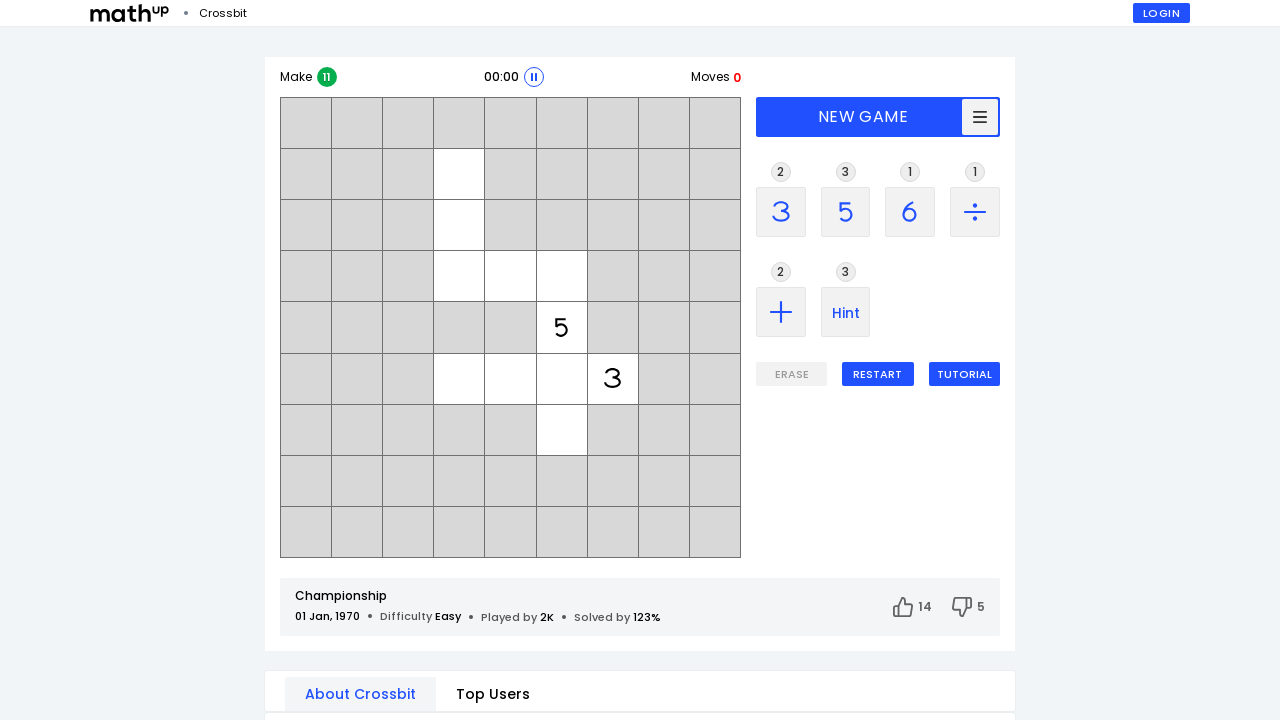

Game started successfully - difficulty level element appeared (iteration 1)
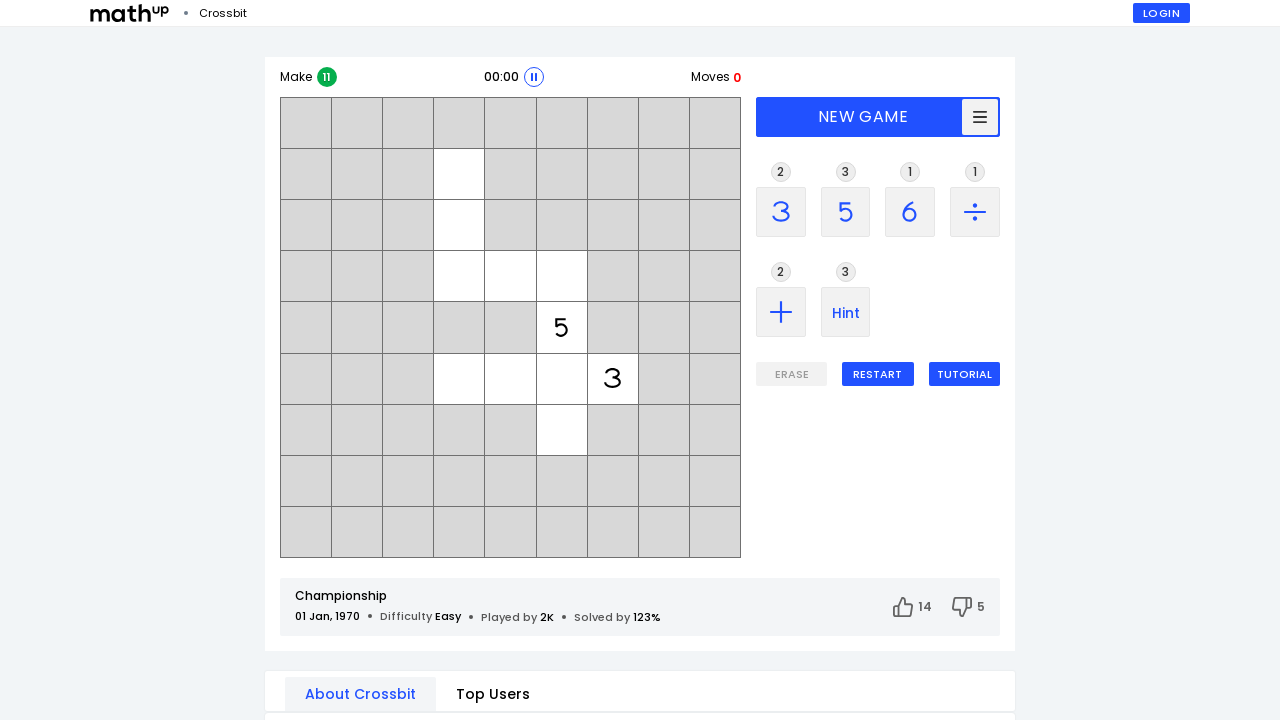

Navigated to Mathup crossbit game page (iteration 2)
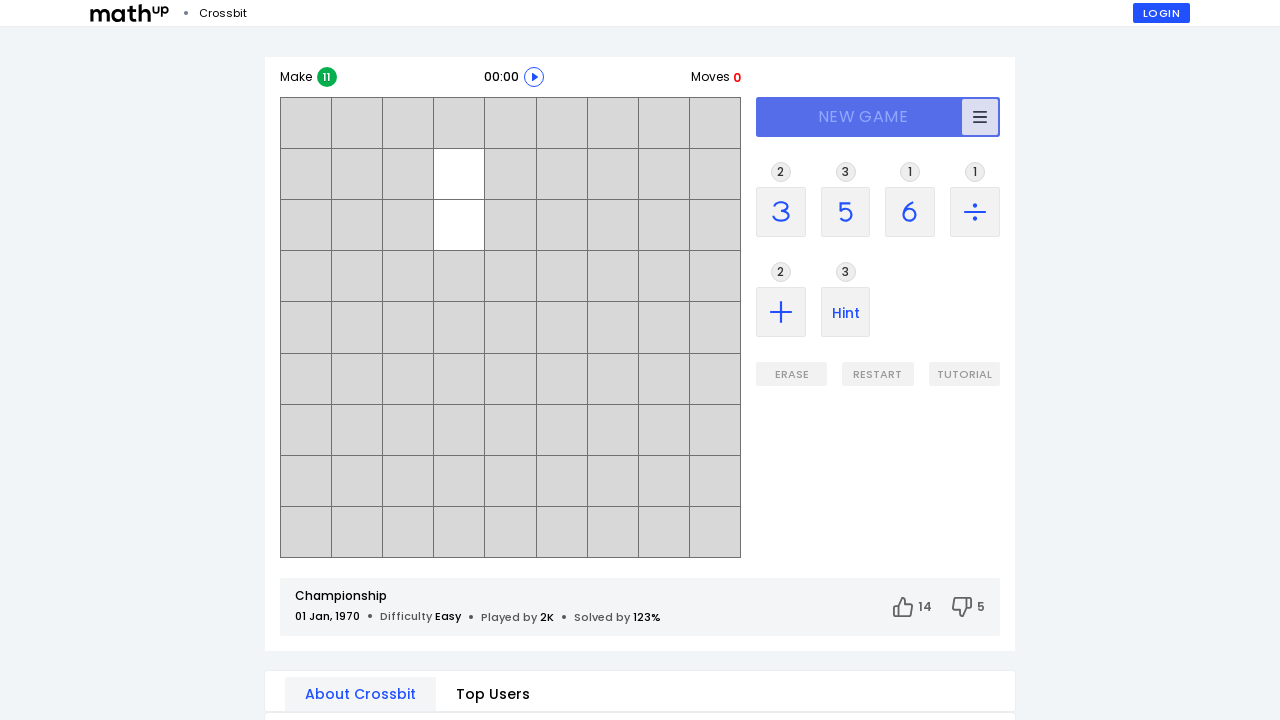

Start button loaded (iteration 2)
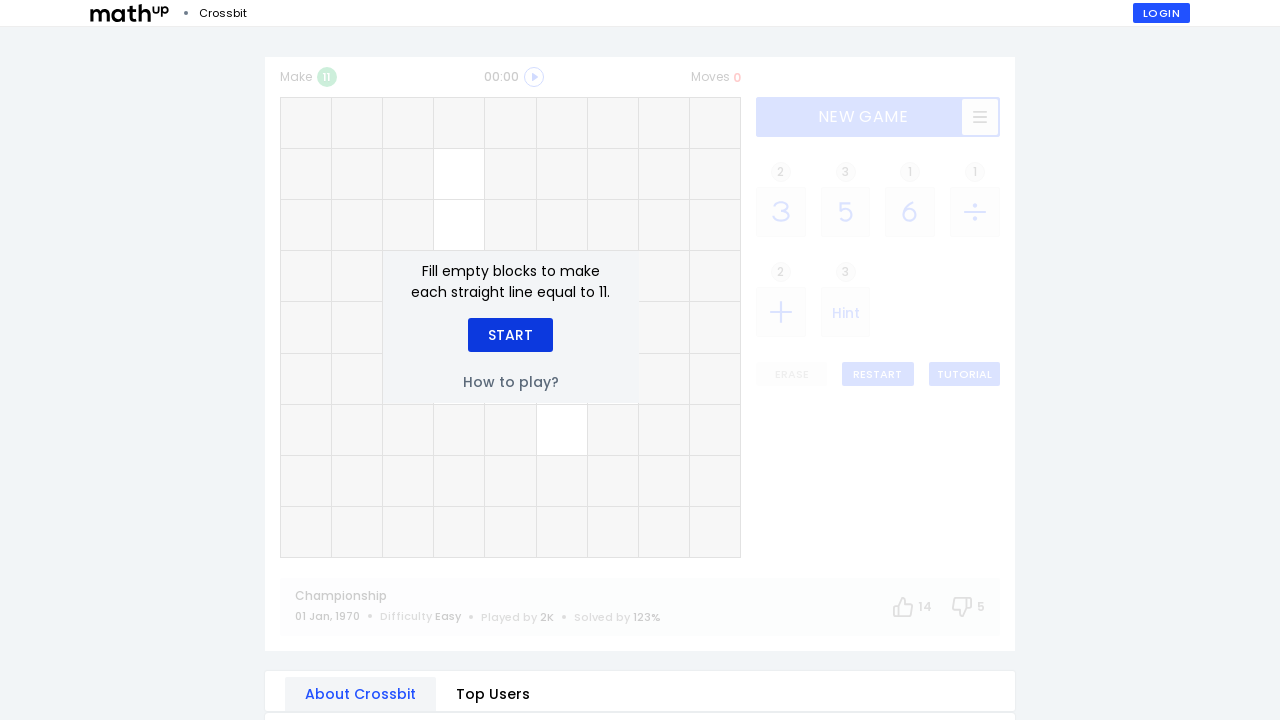

Clicked Start button (iteration 2) at (510, 335) on xpath=//div[text()='Start']
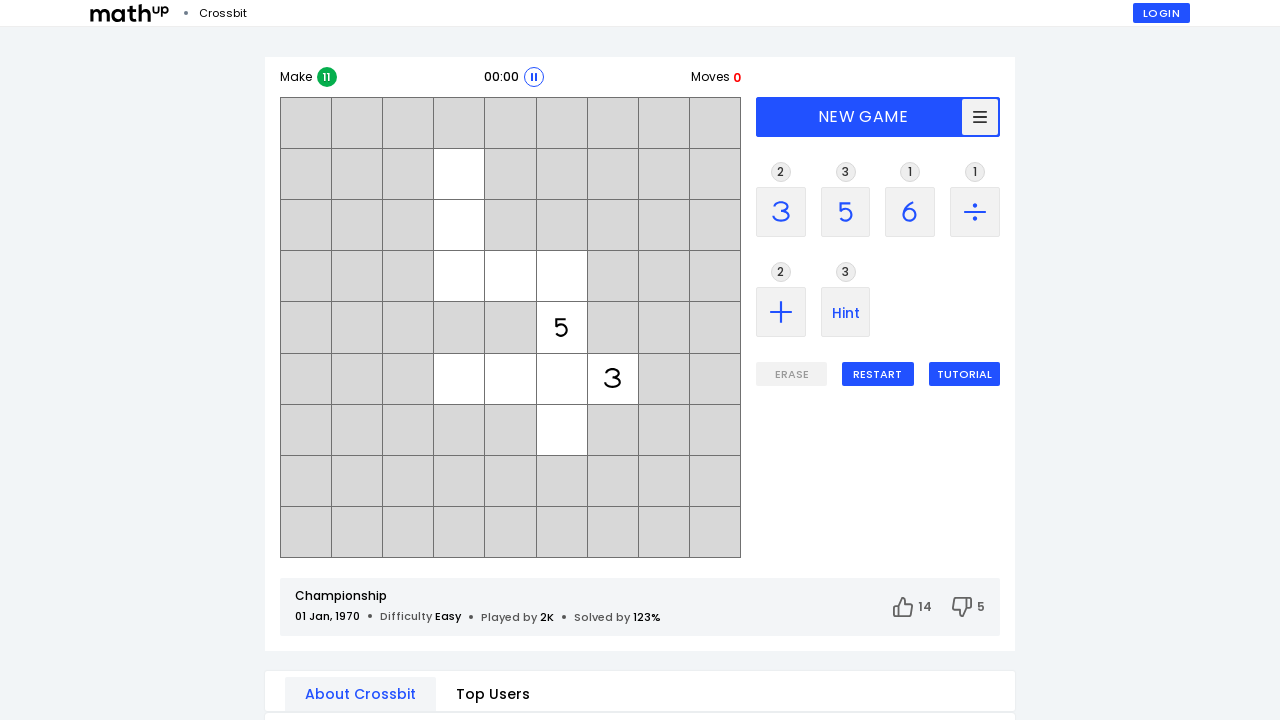

Game started successfully - difficulty level element appeared (iteration 2)
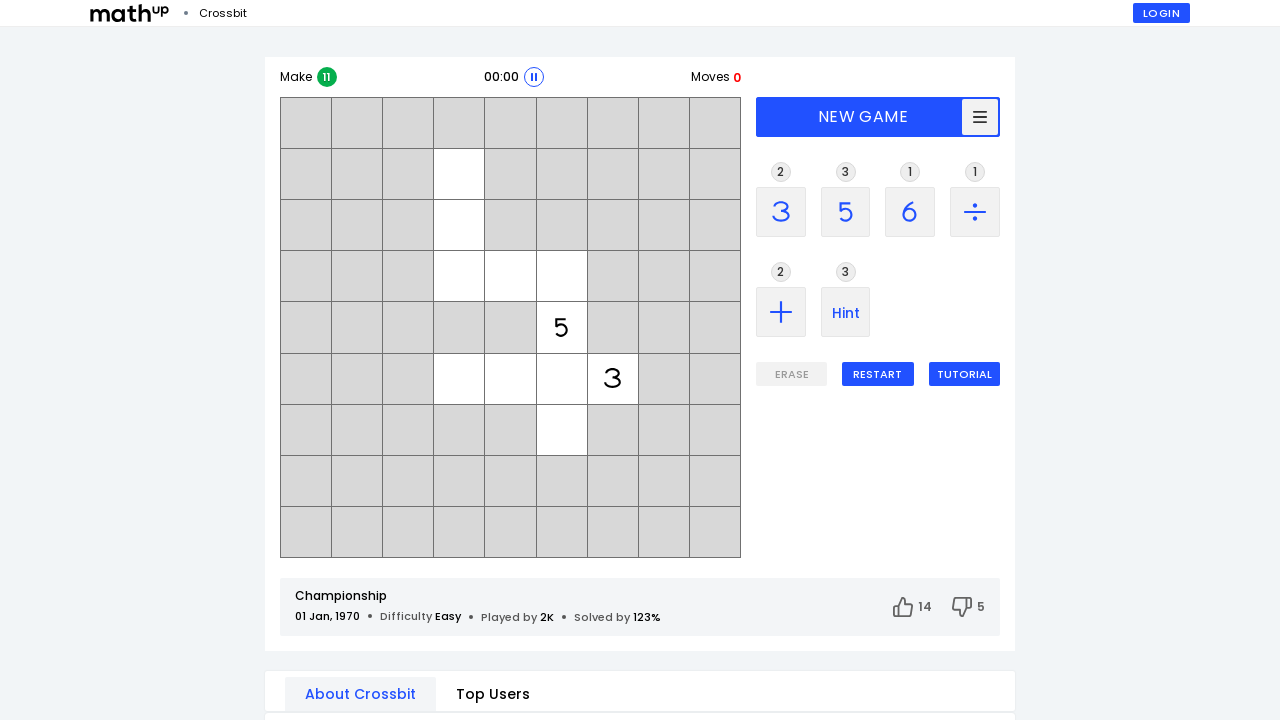

Navigated to Mathup crossbit game page (iteration 3)
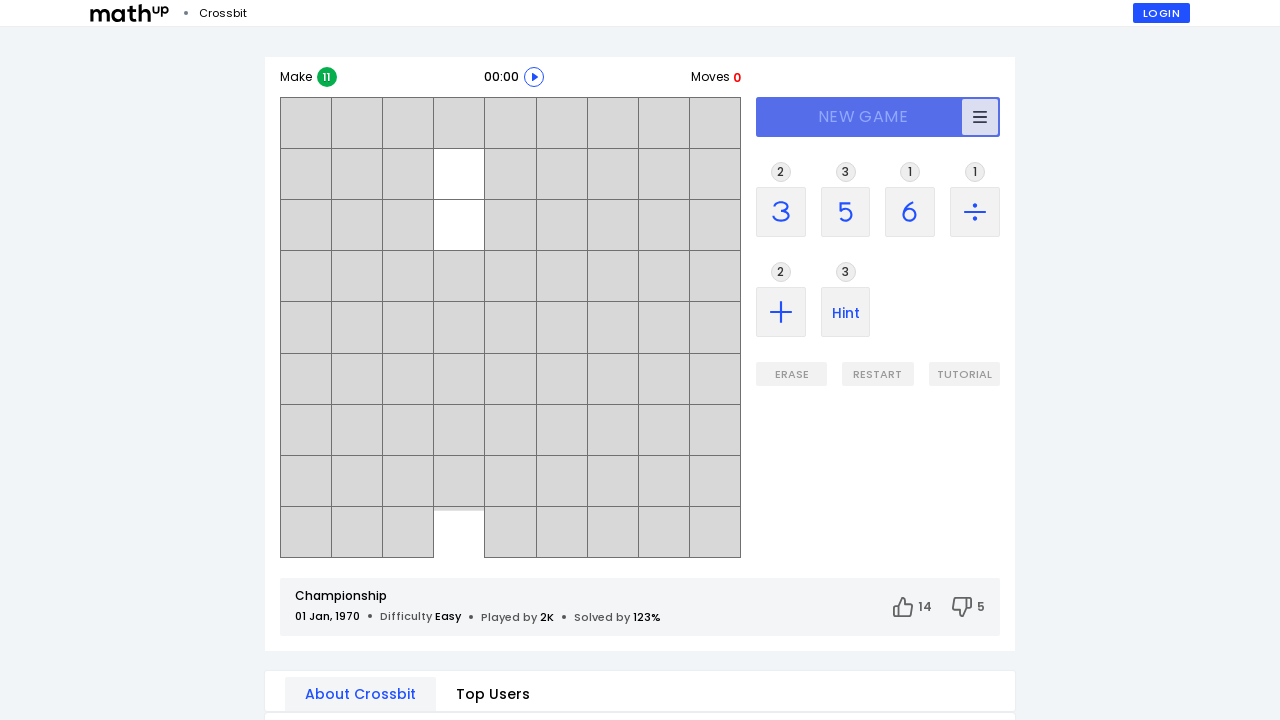

Start button loaded (iteration 3)
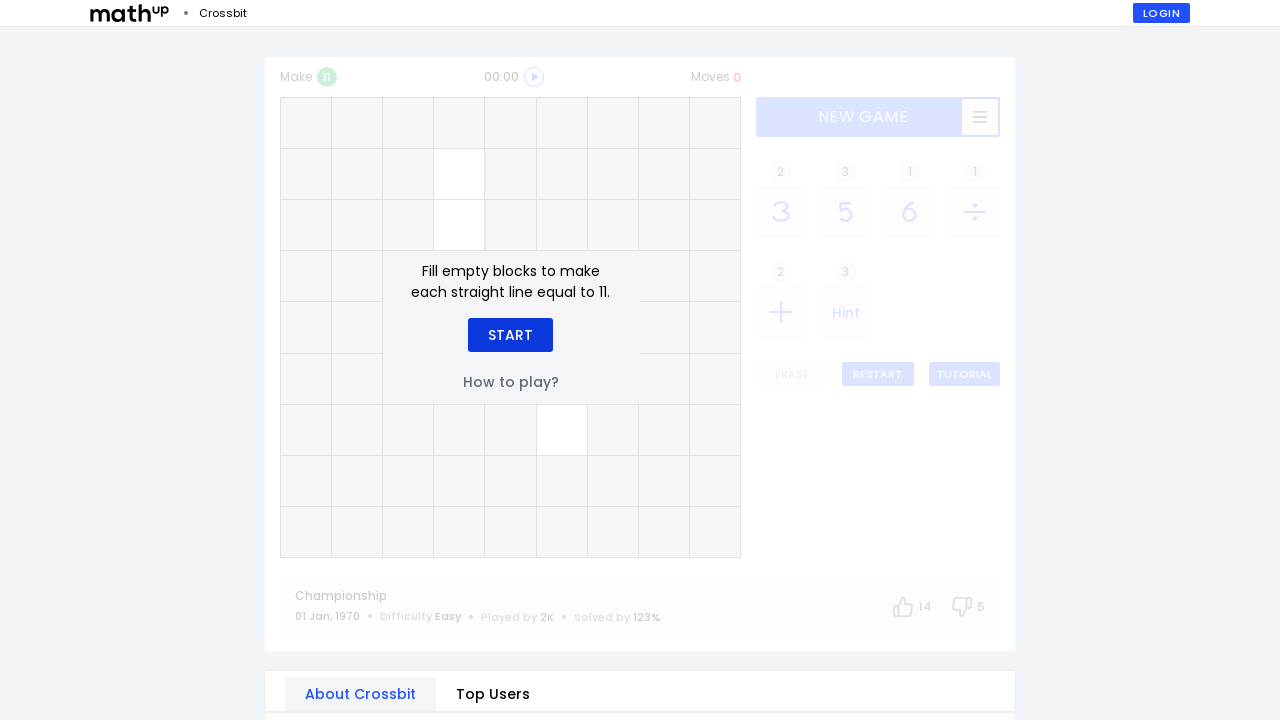

Clicked Start button (iteration 3) at (510, 335) on xpath=//div[text()='Start']
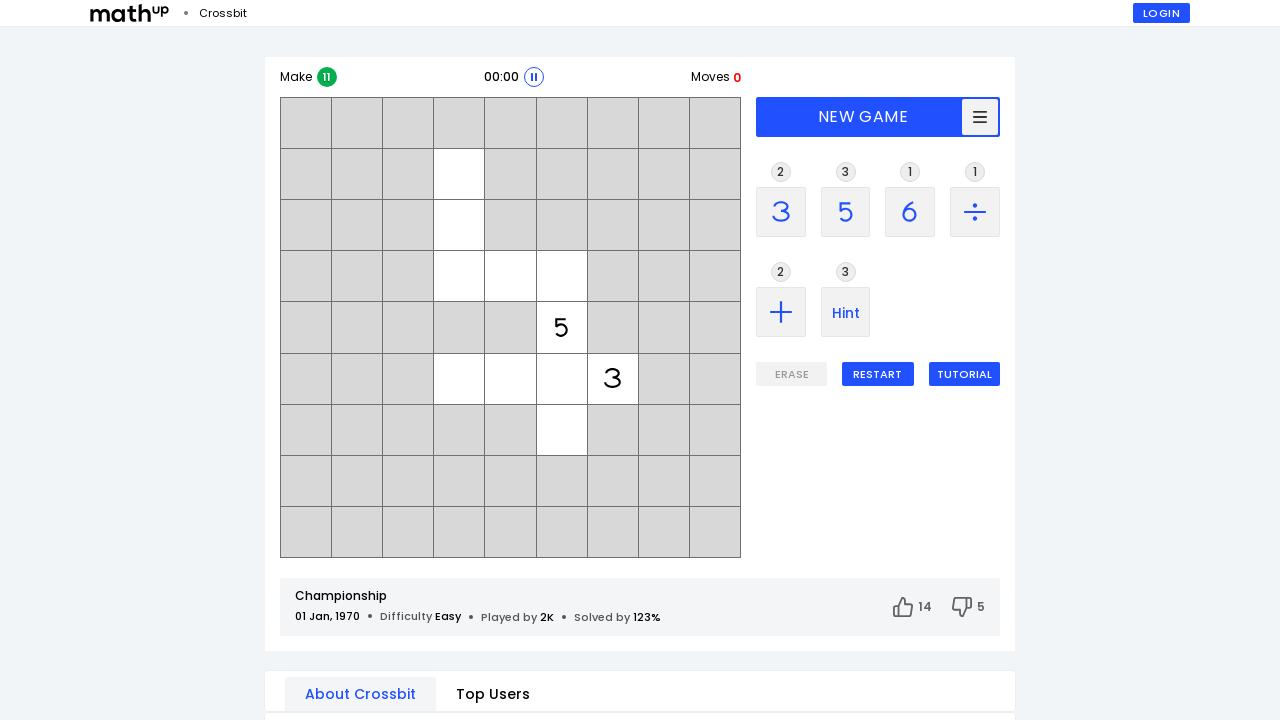

Game started successfully - difficulty level element appeared (iteration 3)
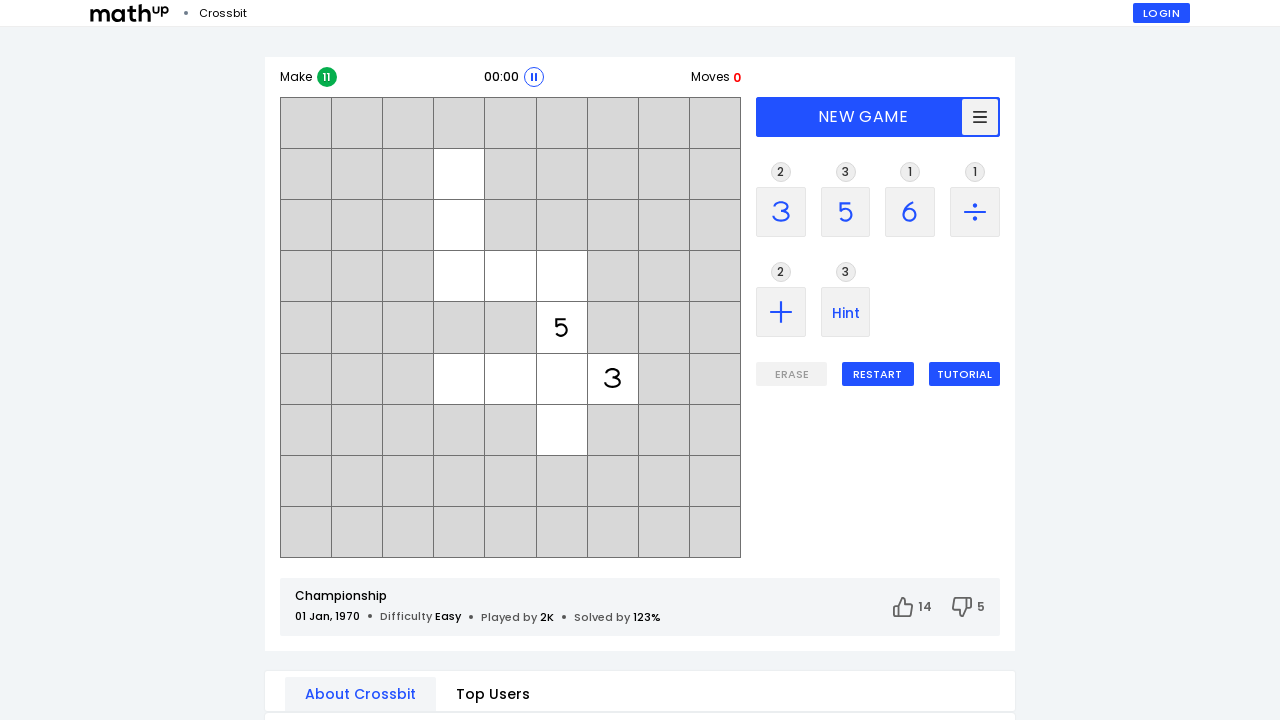

Navigated to Mathup crossbit game page (iteration 4)
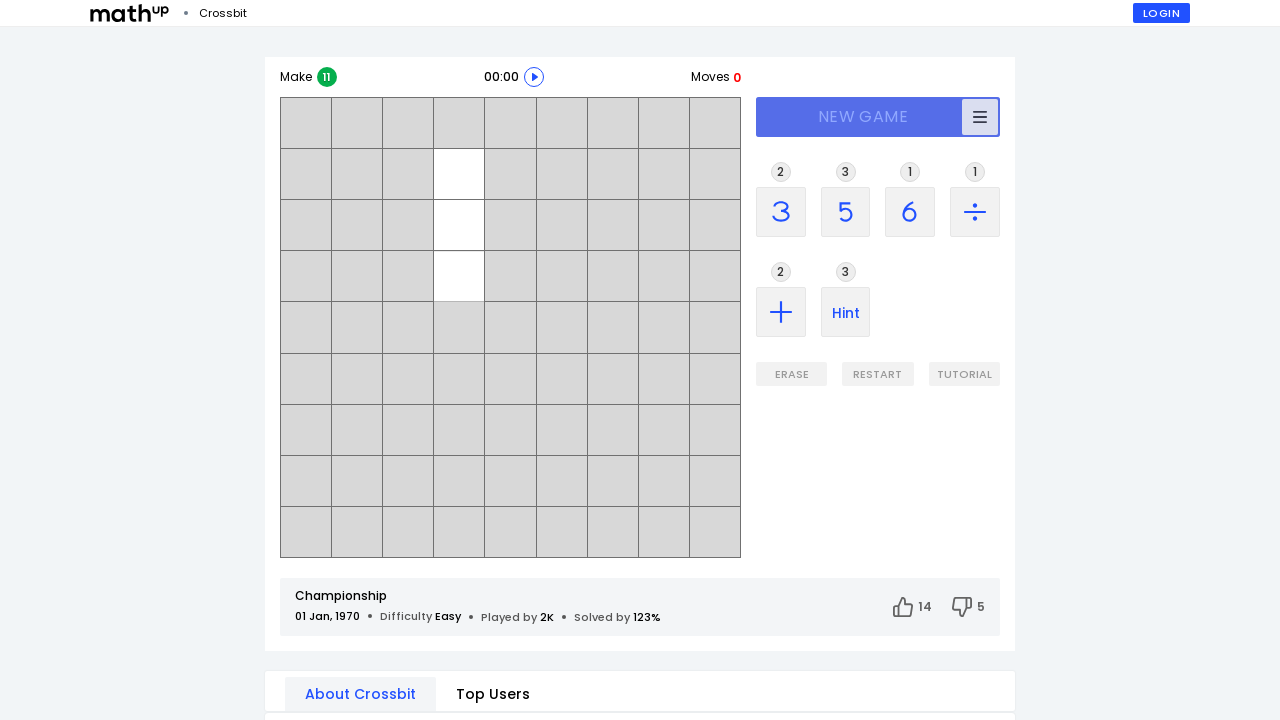

Start button loaded (iteration 4)
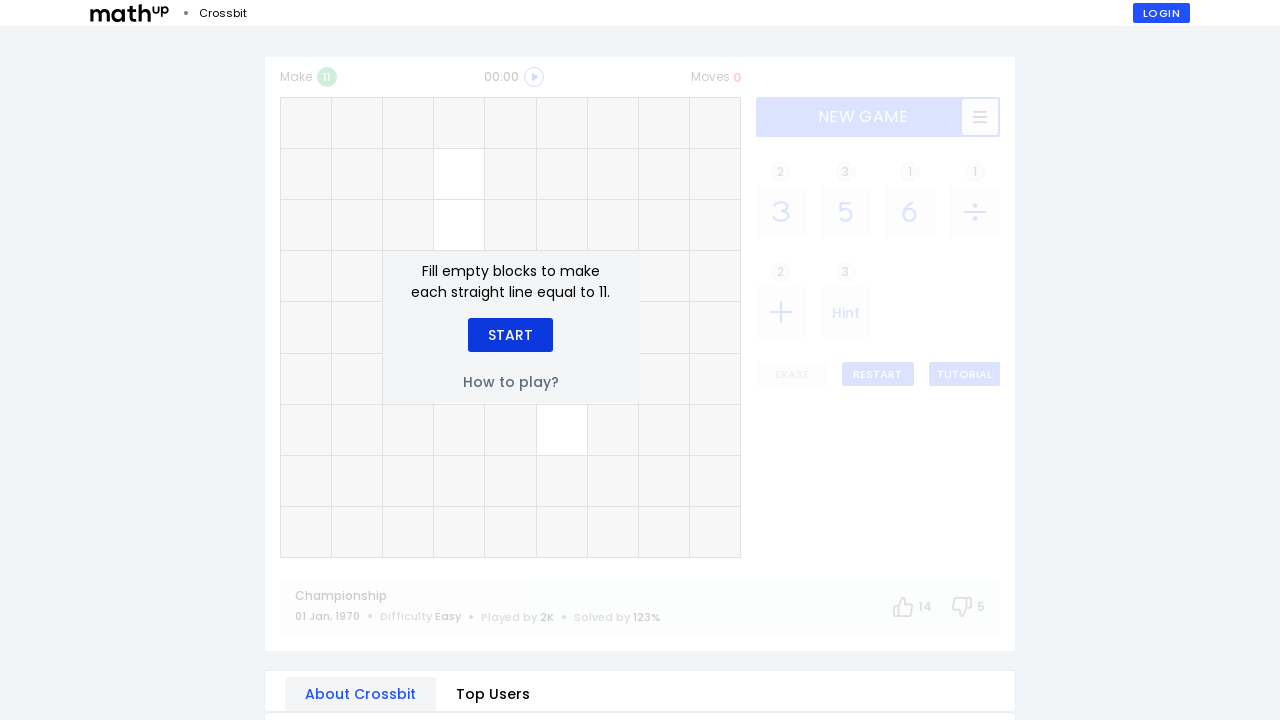

Clicked Start button (iteration 4) at (510, 335) on xpath=//div[text()='Start']
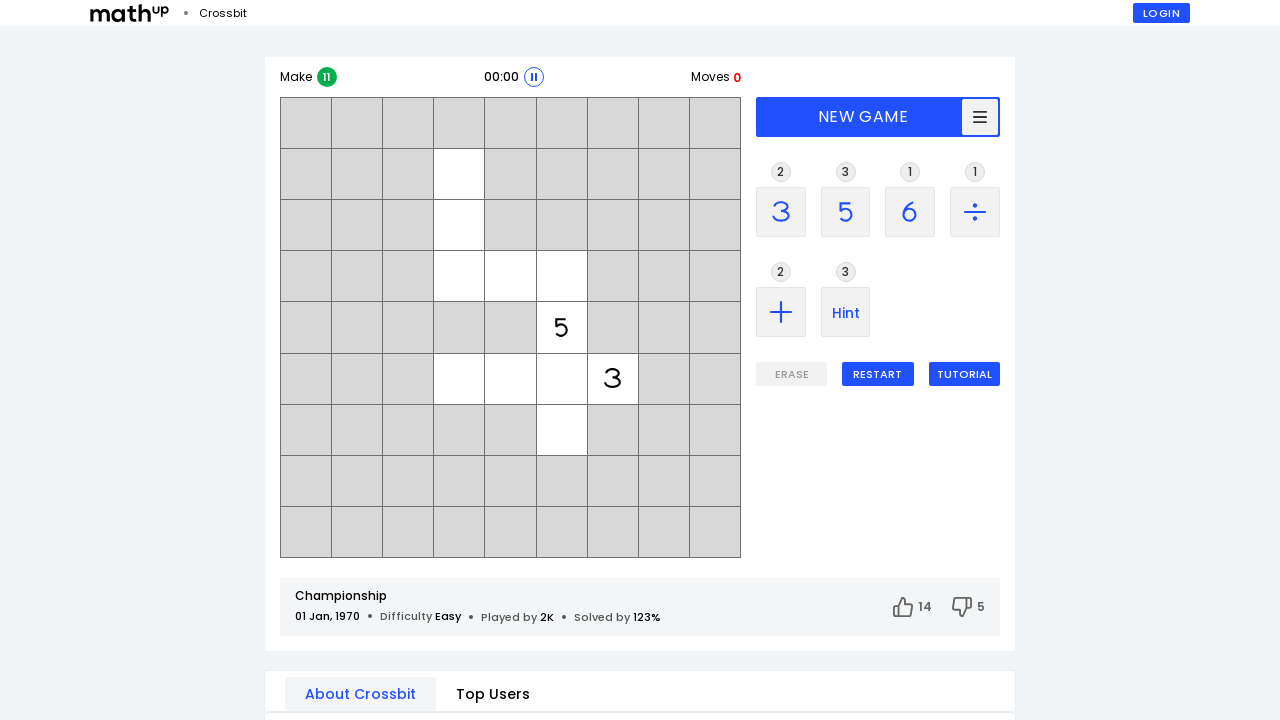

Game started successfully - difficulty level element appeared (iteration 4)
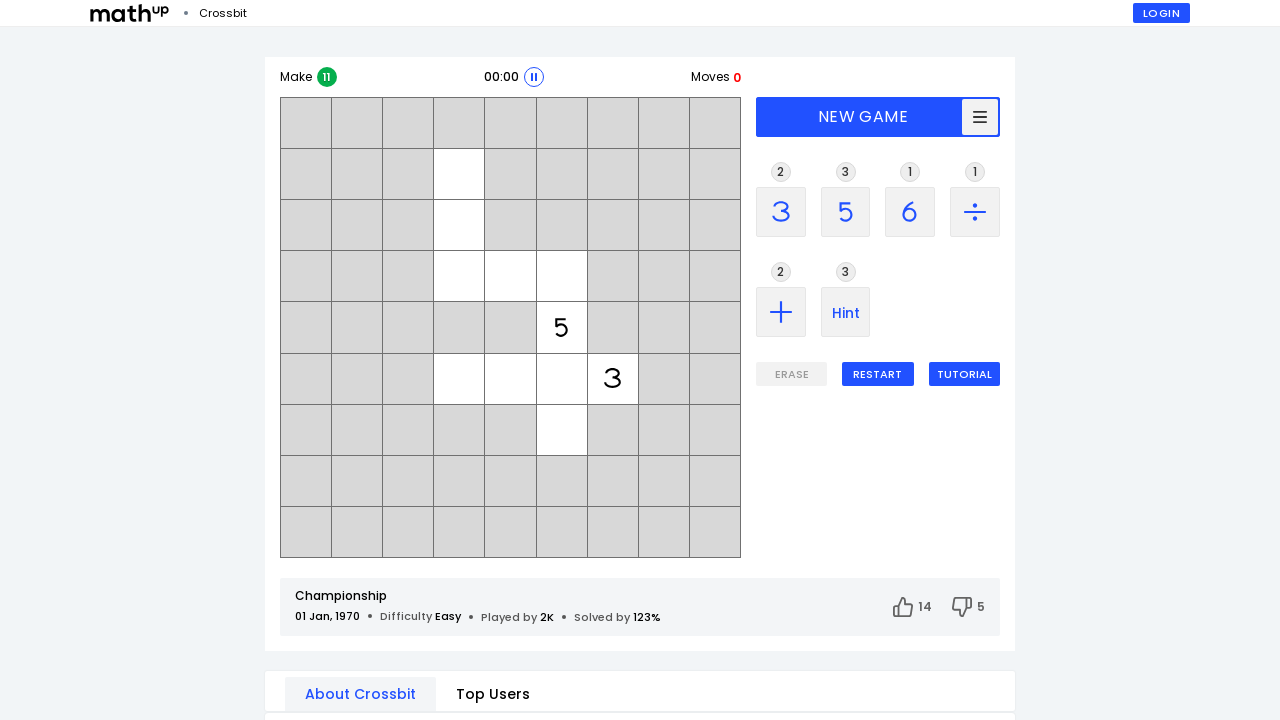

Navigated to Mathup crossbit game page (iteration 5)
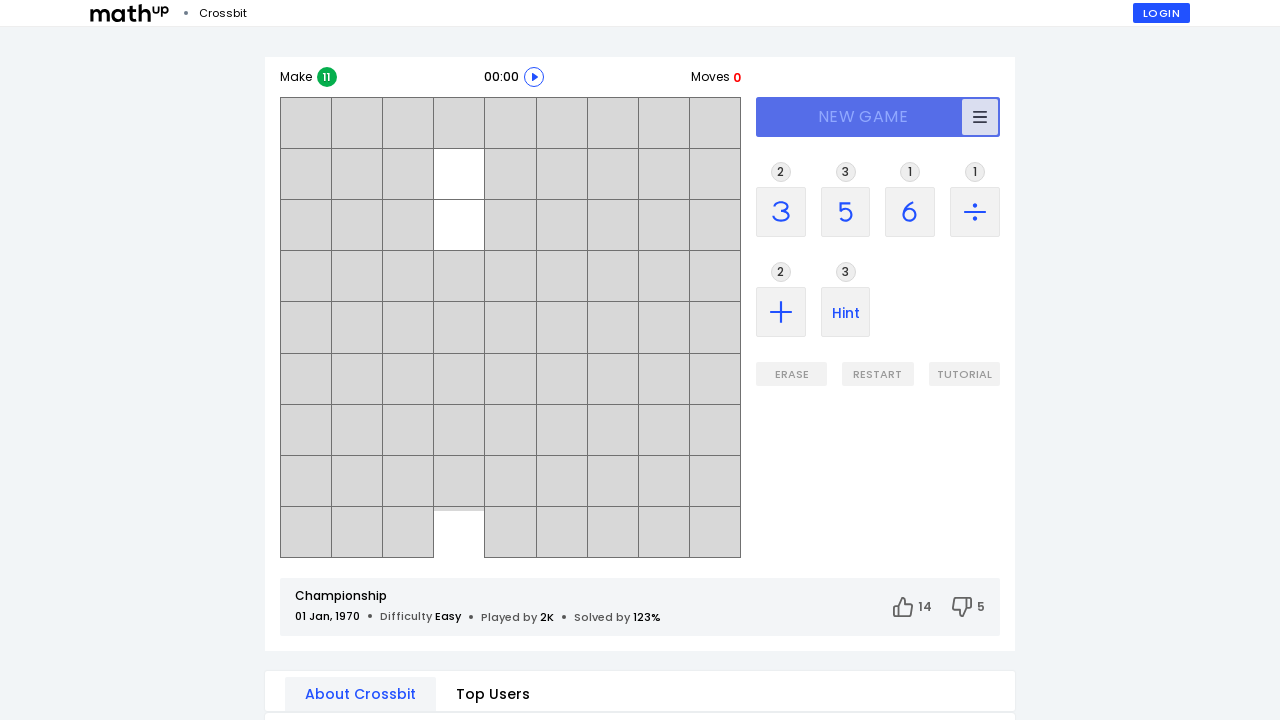

Start button loaded (iteration 5)
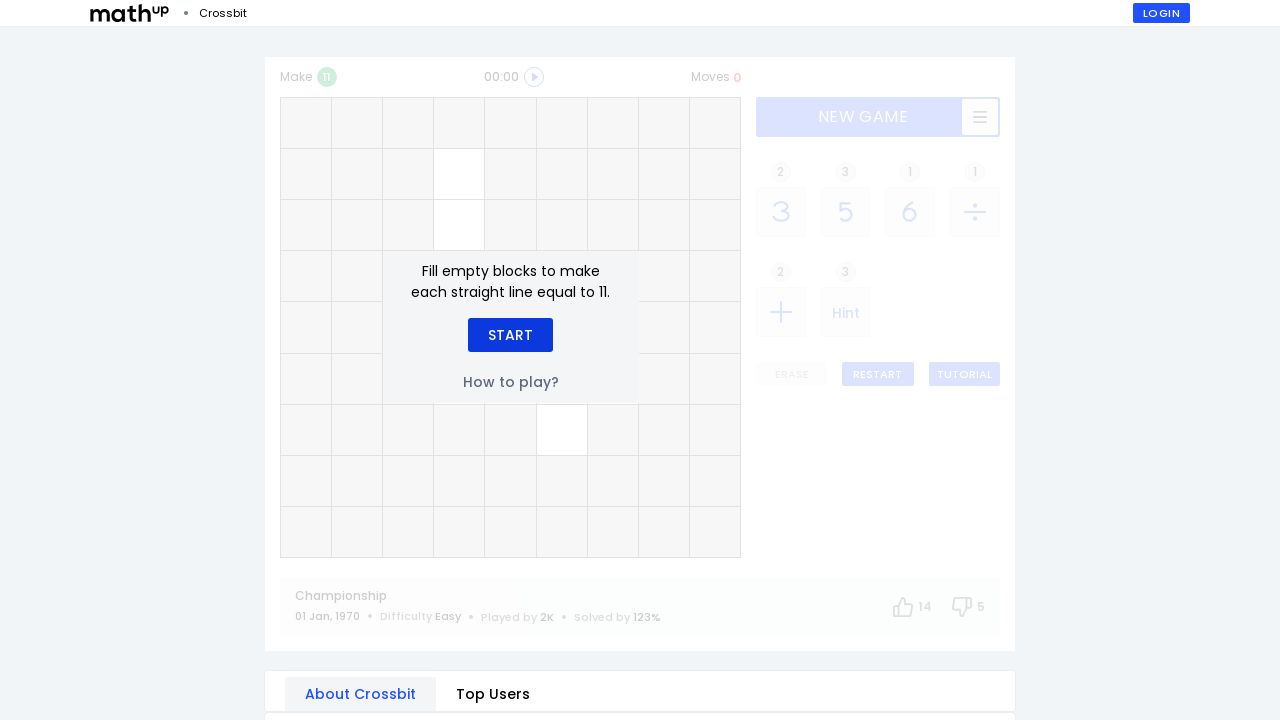

Clicked Start button (iteration 5) at (510, 335) on xpath=//div[text()='Start']
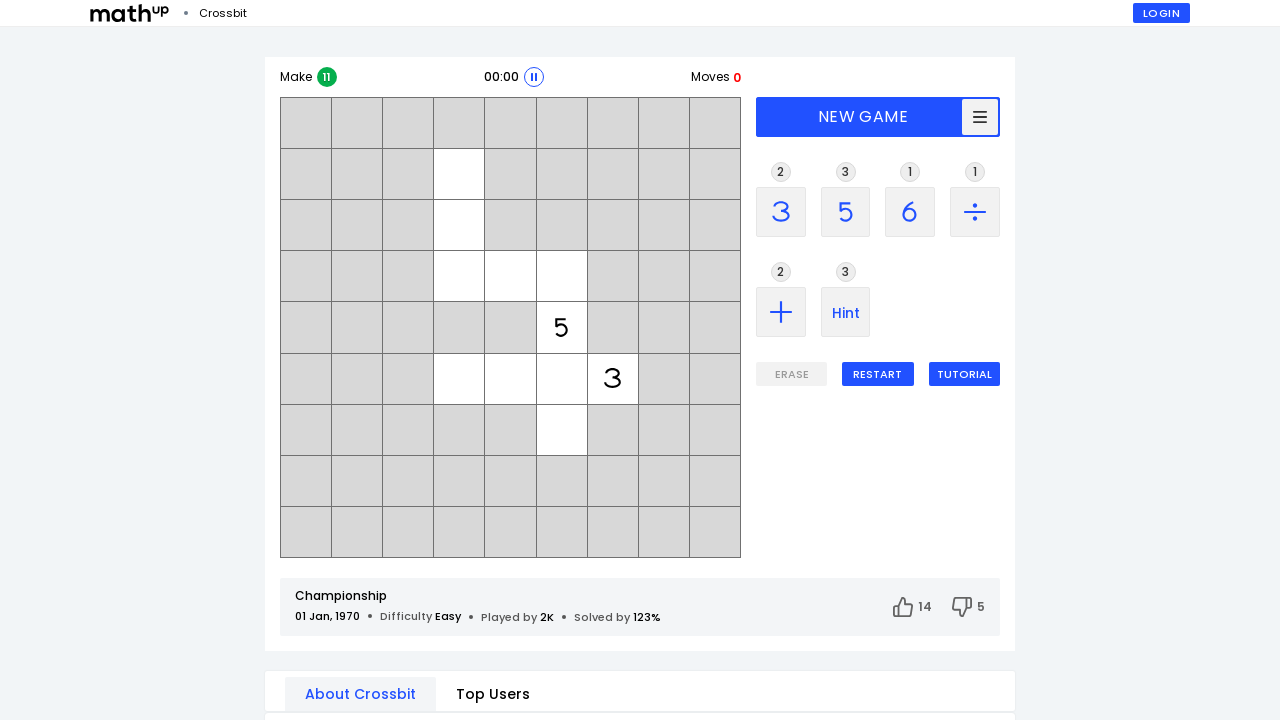

Game started successfully - difficulty level element appeared (iteration 5)
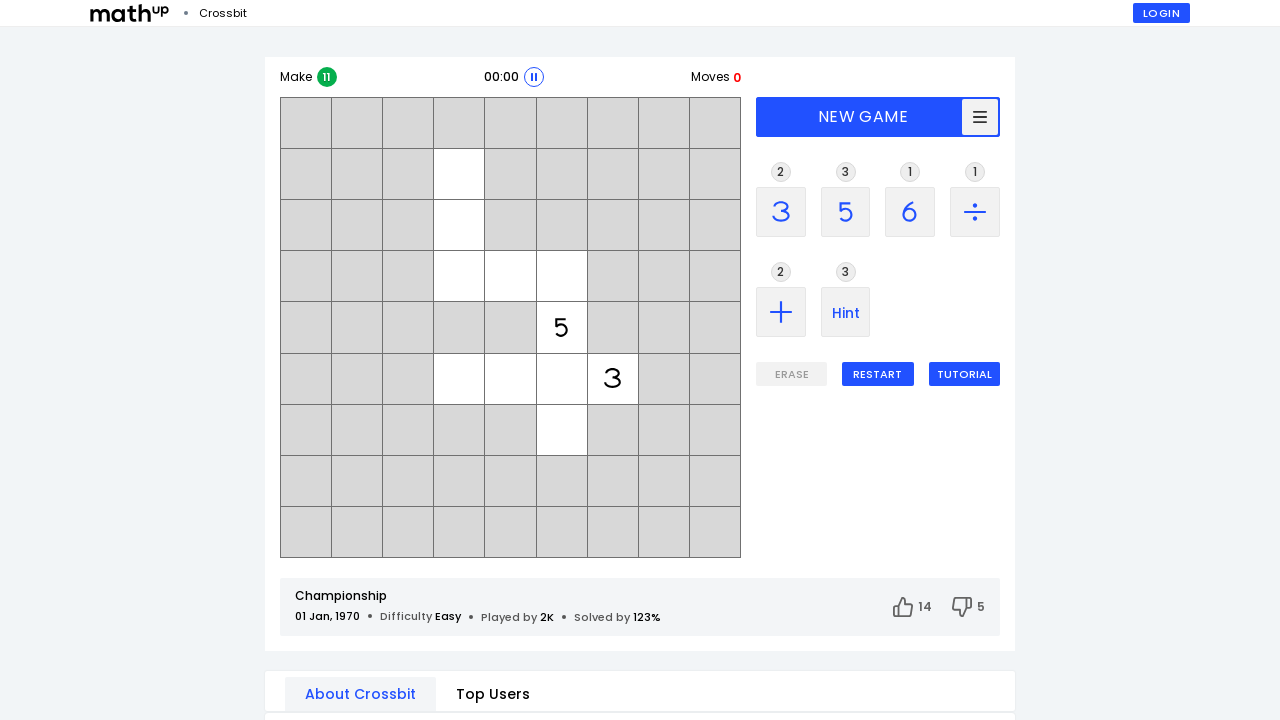

Navigated to Mathup crossbit game page (iteration 6)
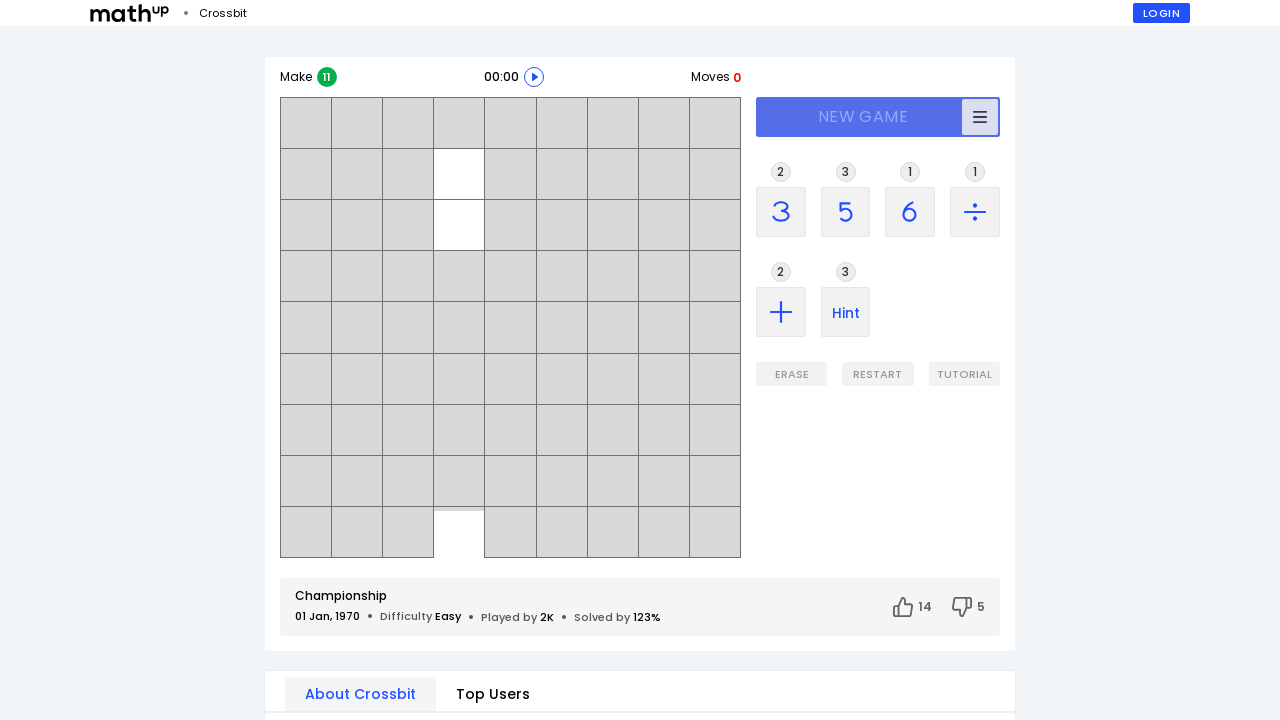

Start button loaded (iteration 6)
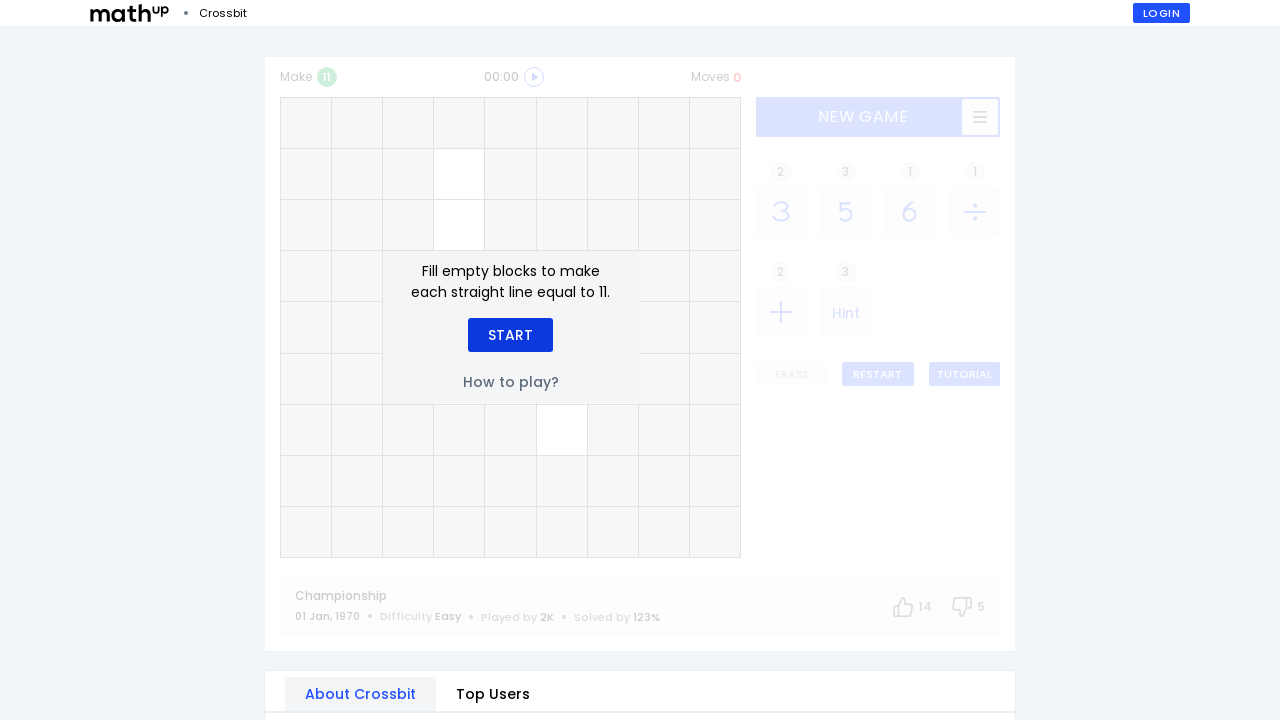

Clicked Start button (iteration 6) at (510, 335) on xpath=//div[text()='Start']
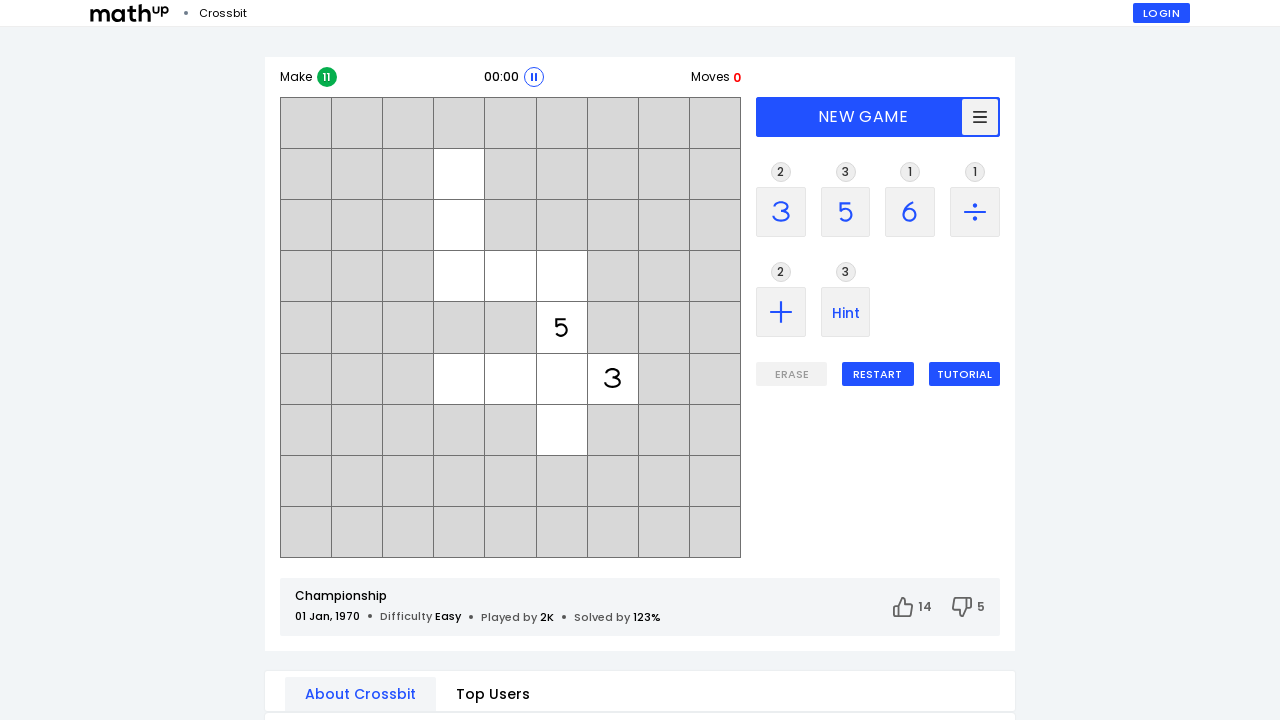

Game started successfully - difficulty level element appeared (iteration 6)
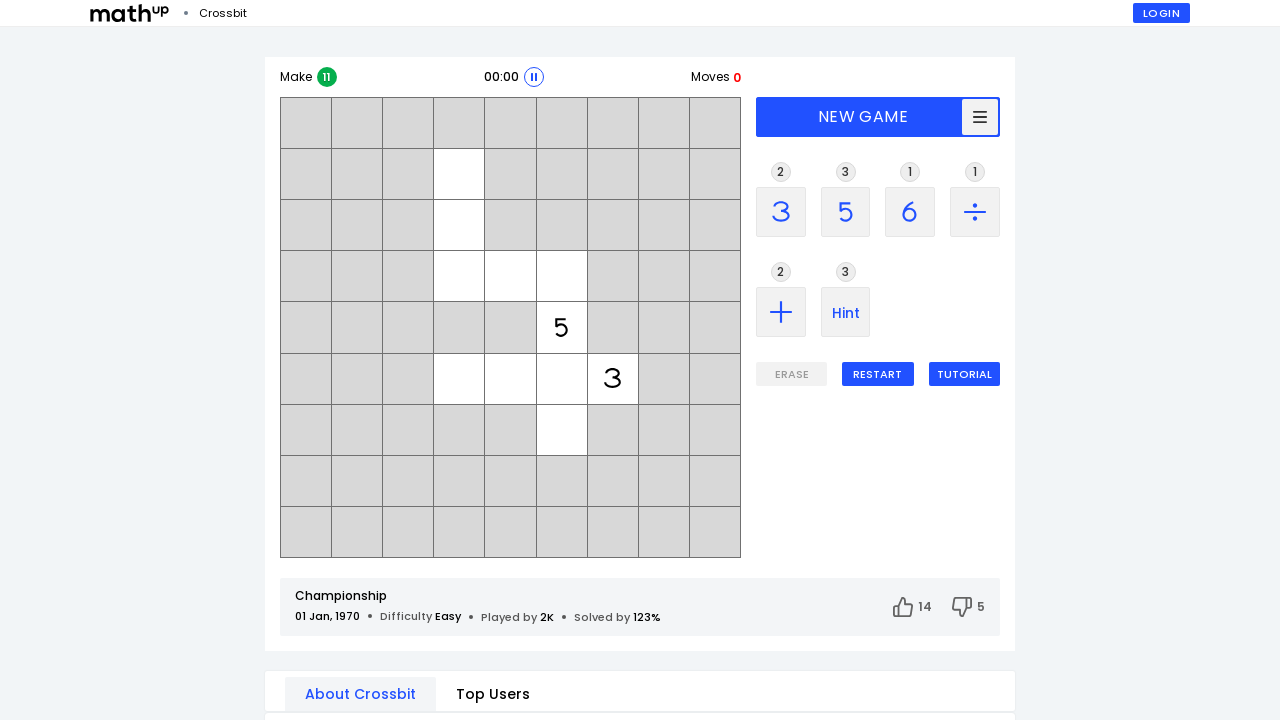

Navigated to Mathup crossbit game page (iteration 7)
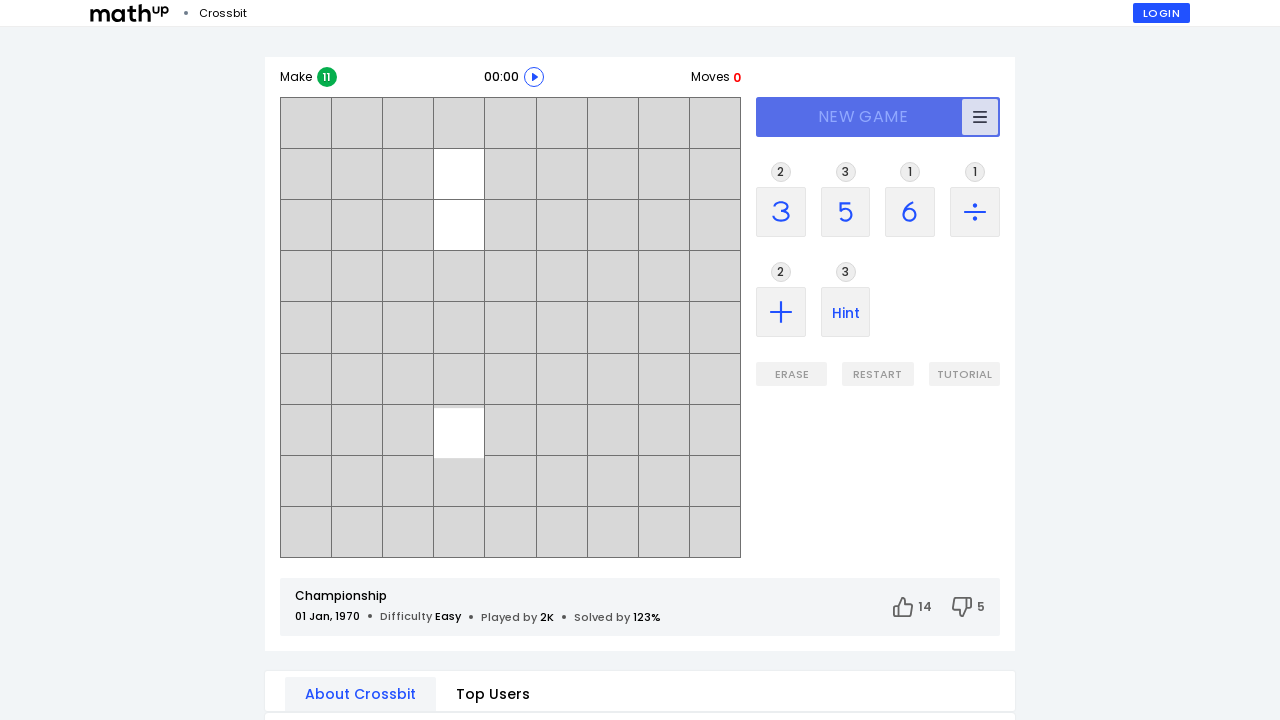

Start button loaded (iteration 7)
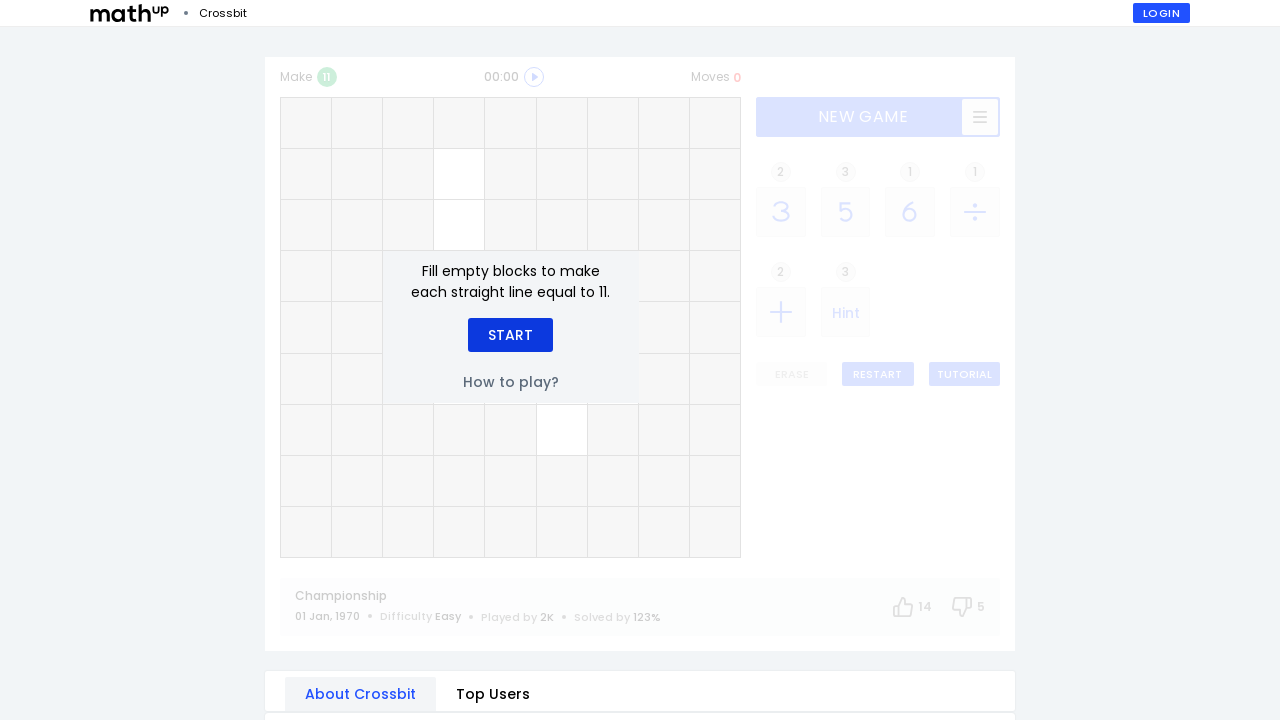

Clicked Start button (iteration 7) at (510, 335) on xpath=//div[text()='Start']
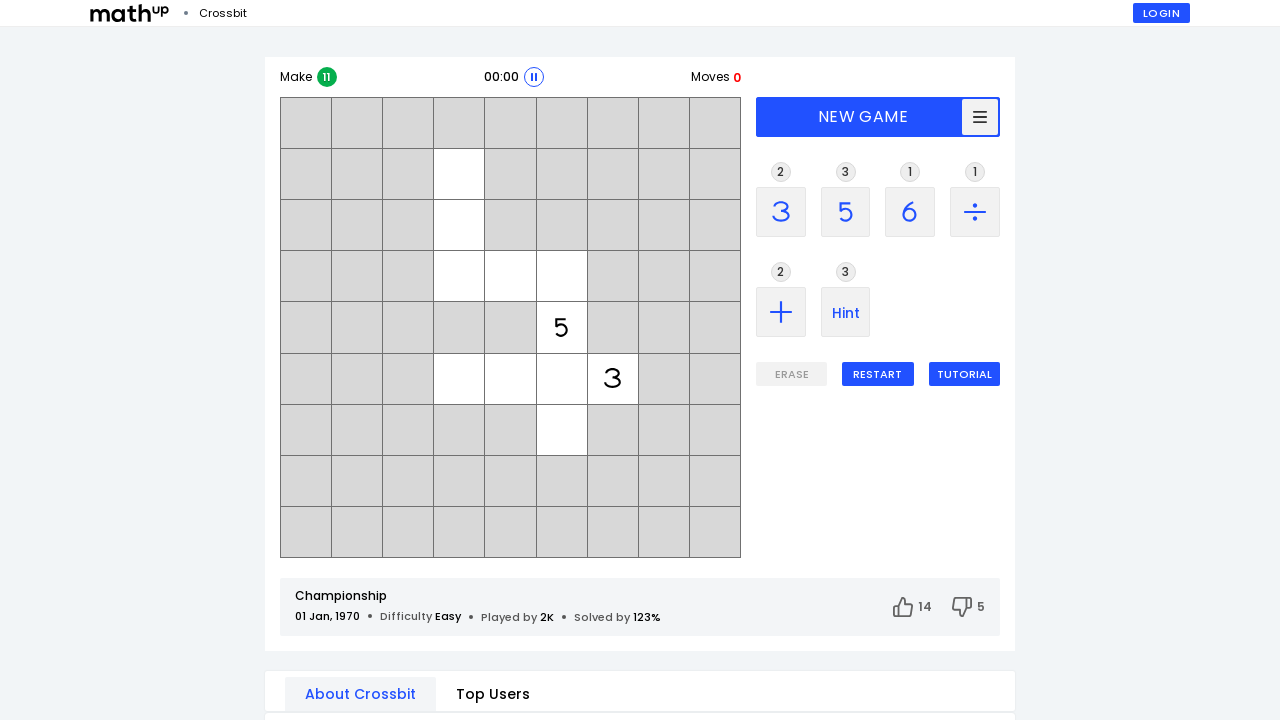

Game started successfully - difficulty level element appeared (iteration 7)
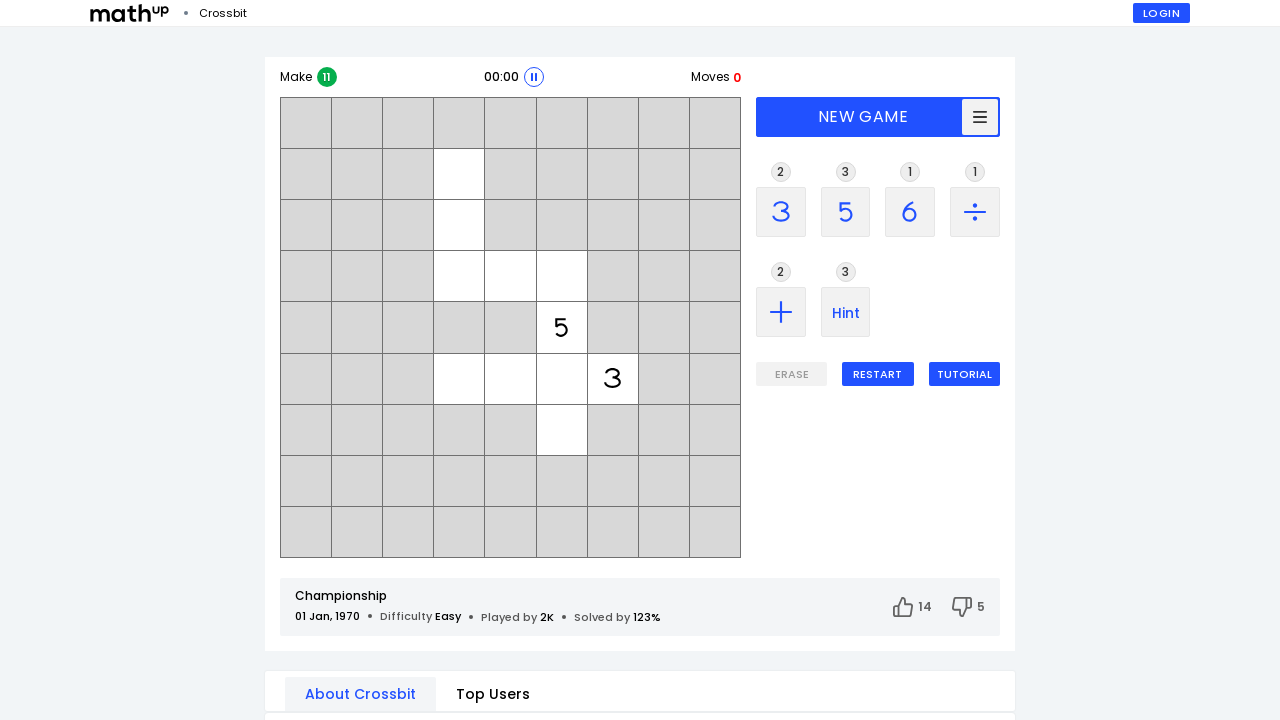

Navigated to Mathup crossbit game page (iteration 8)
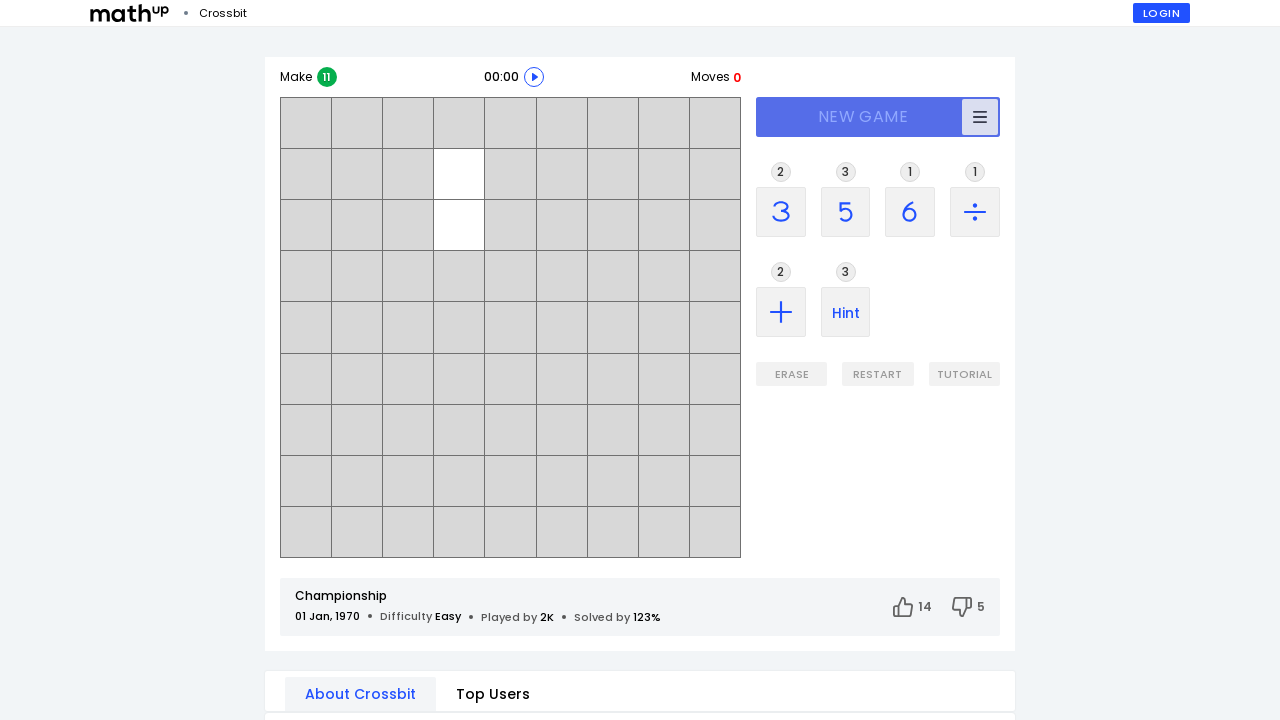

Start button loaded (iteration 8)
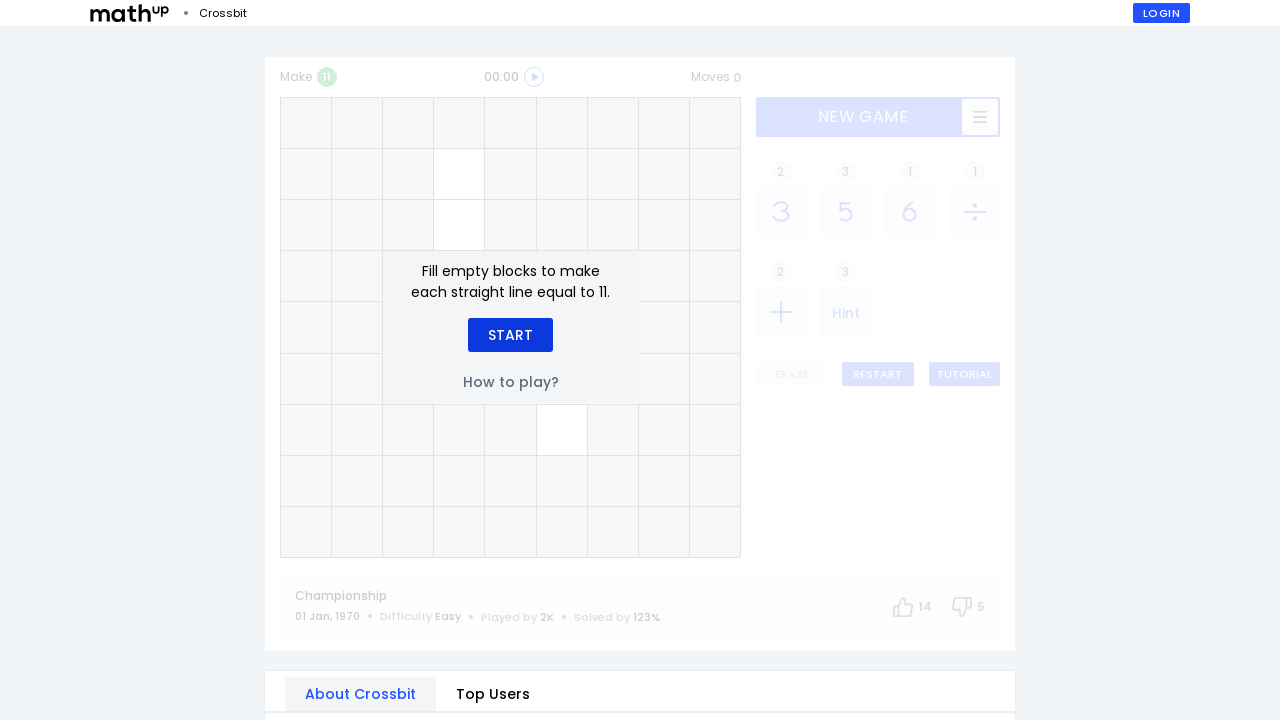

Clicked Start button (iteration 8) at (510, 335) on xpath=//div[text()='Start']
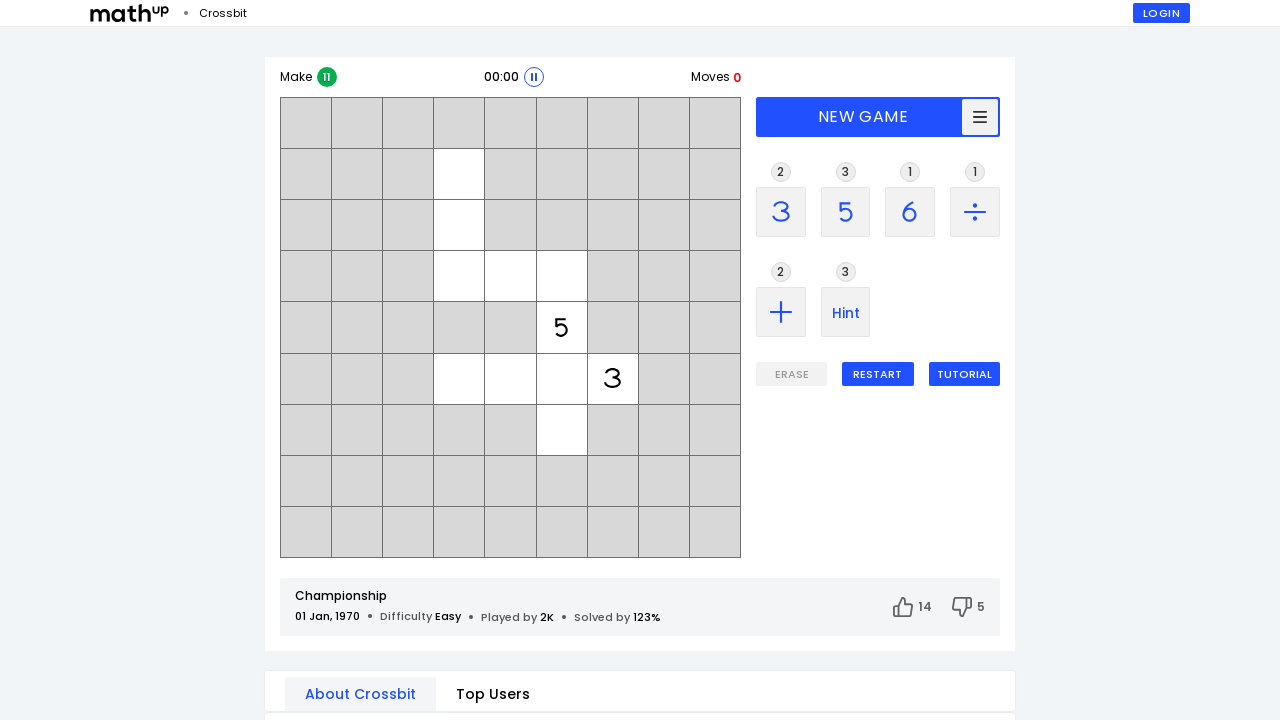

Game started successfully - difficulty level element appeared (iteration 8)
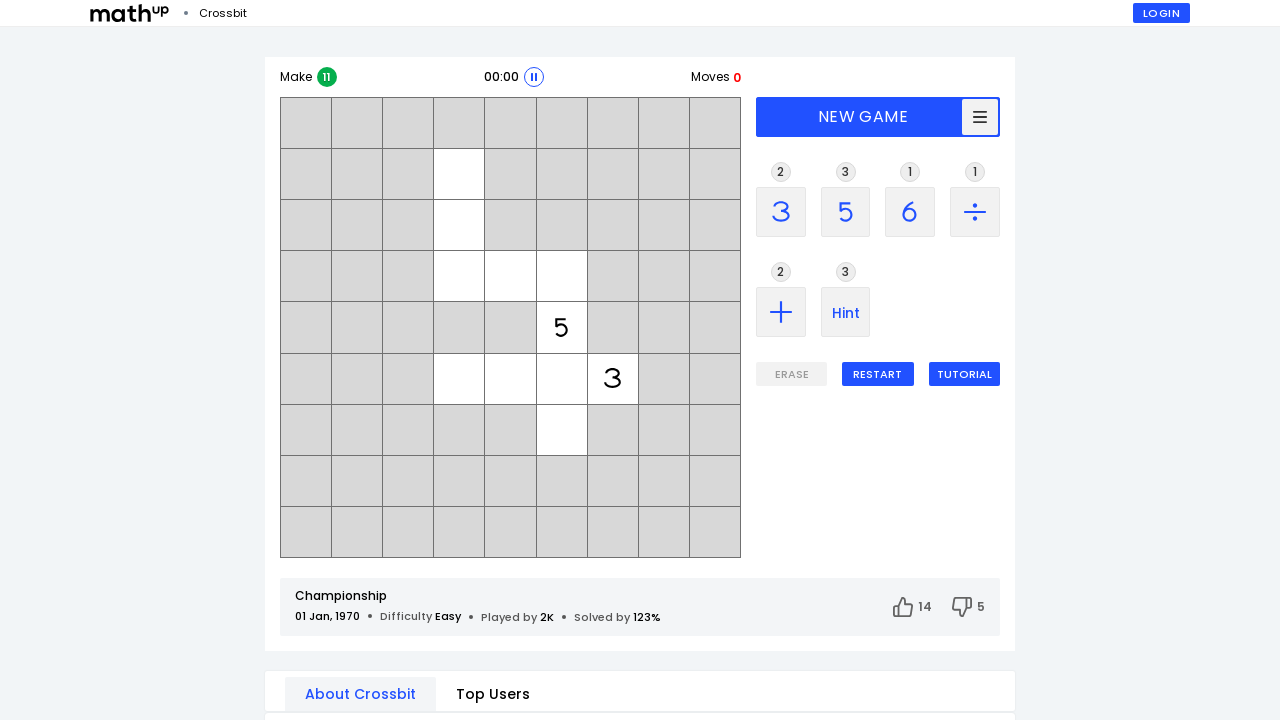

Navigated to Mathup crossbit game page (iteration 9)
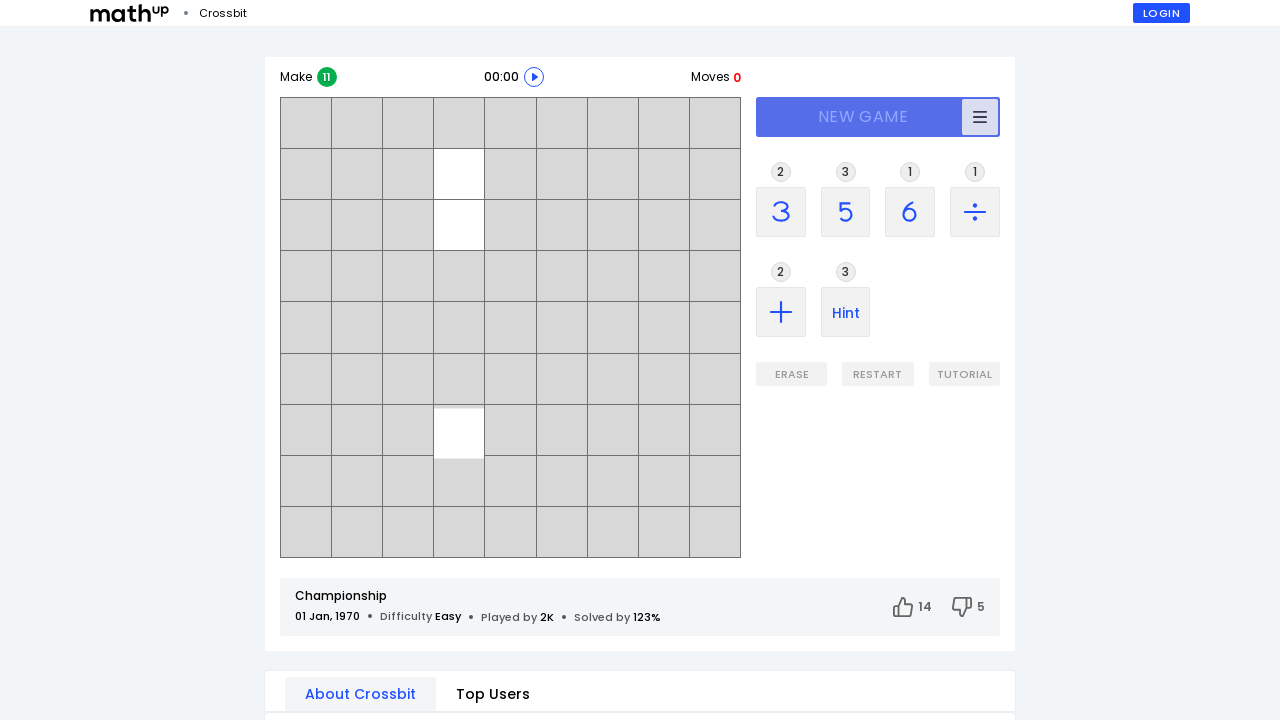

Start button loaded (iteration 9)
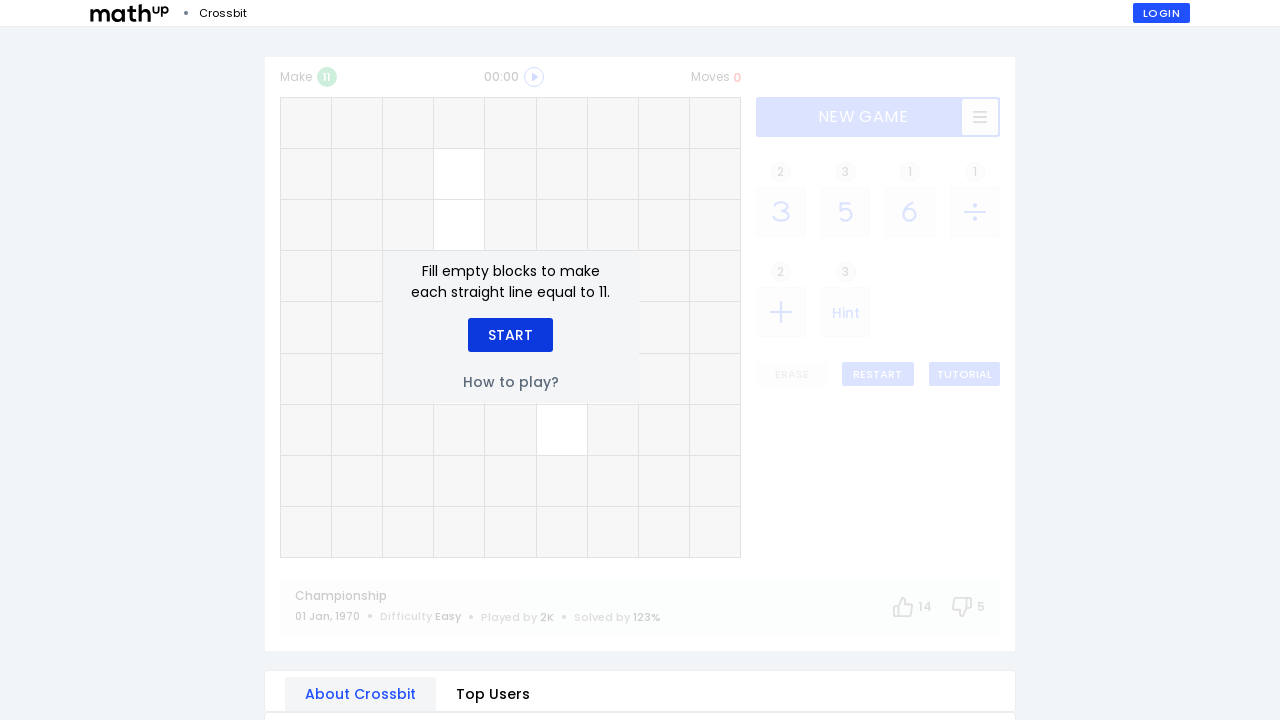

Clicked Start button (iteration 9) at (510, 335) on xpath=//div[text()='Start']
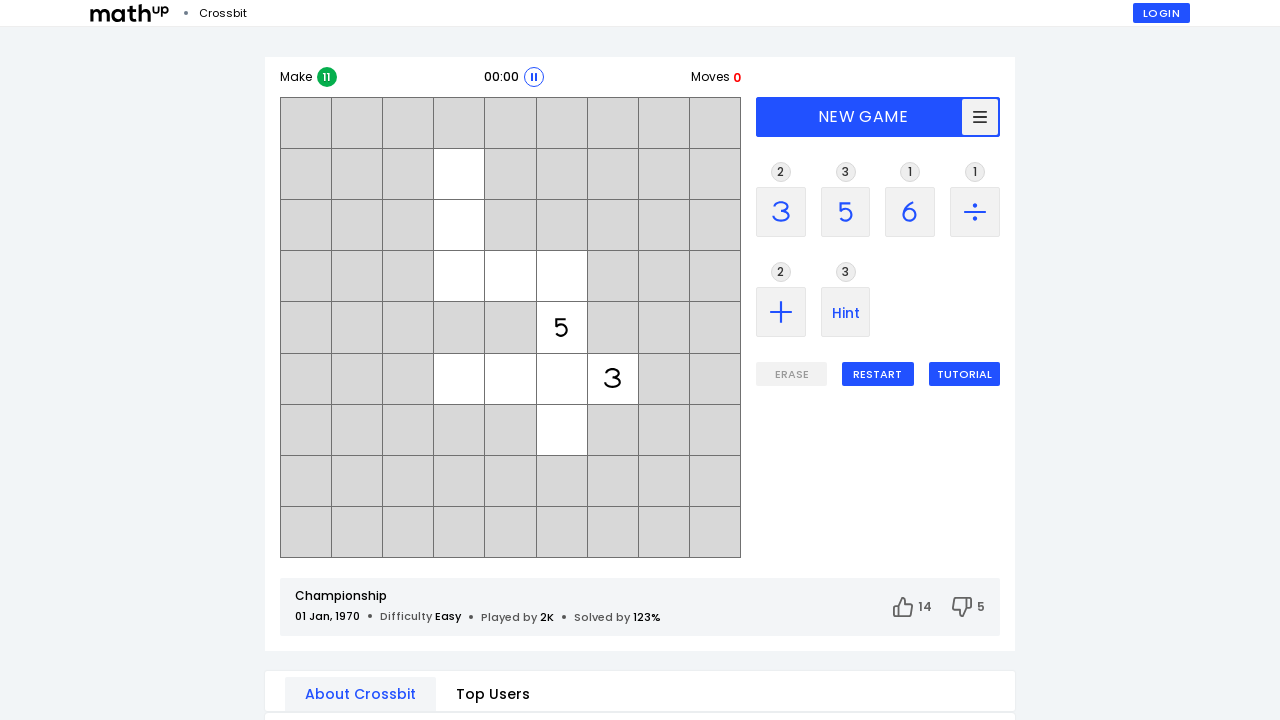

Game started successfully - difficulty level element appeared (iteration 9)
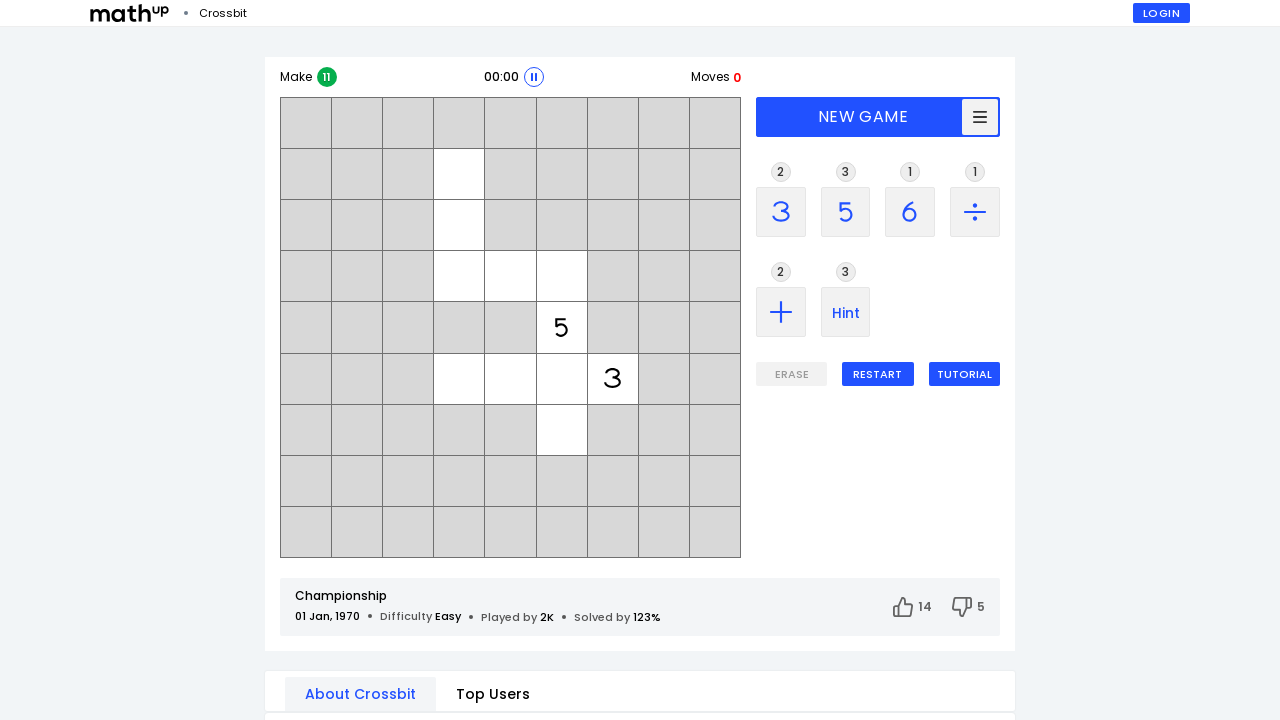

Navigated to Mathup crossbit game page (iteration 10)
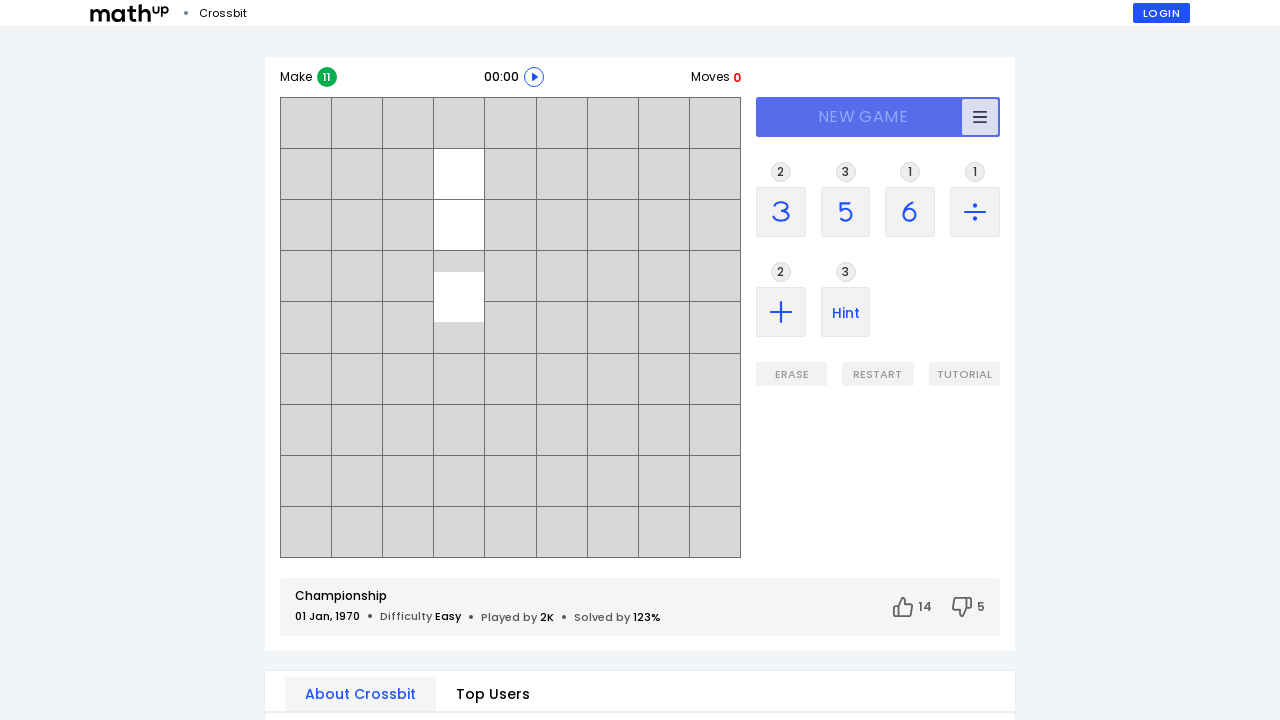

Start button loaded (iteration 10)
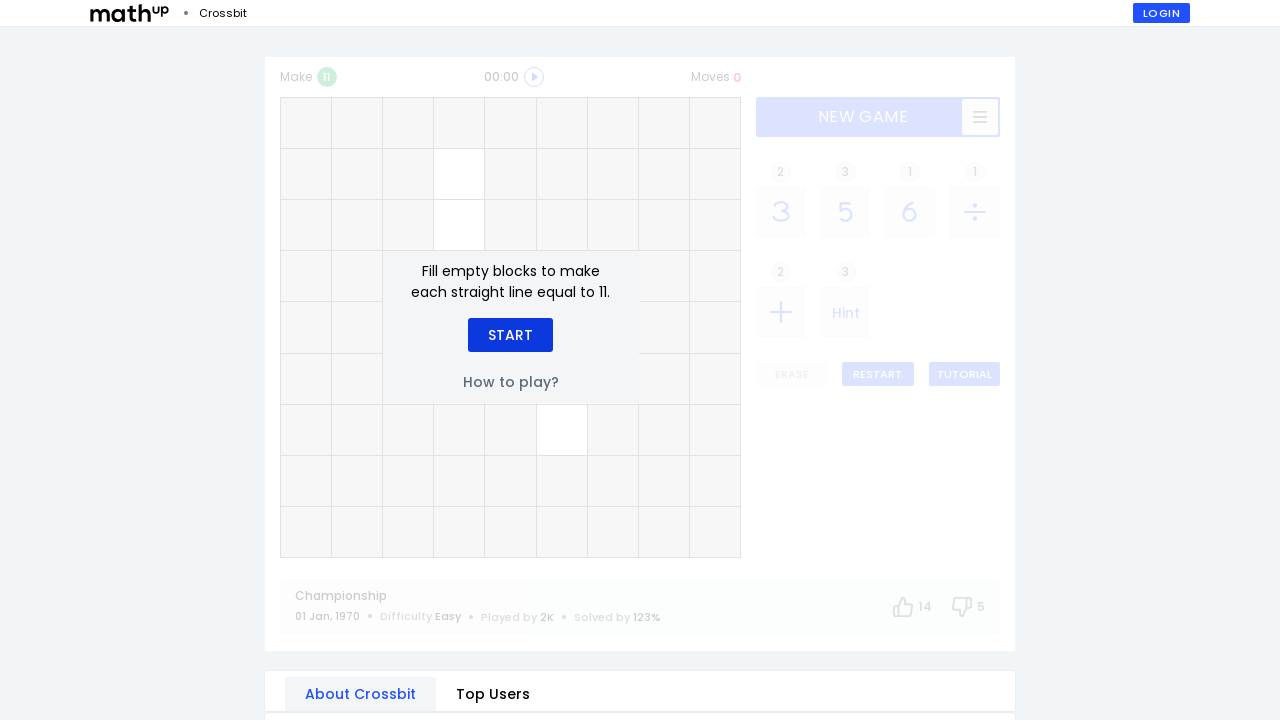

Clicked Start button (iteration 10) at (510, 335) on xpath=//div[text()='Start']
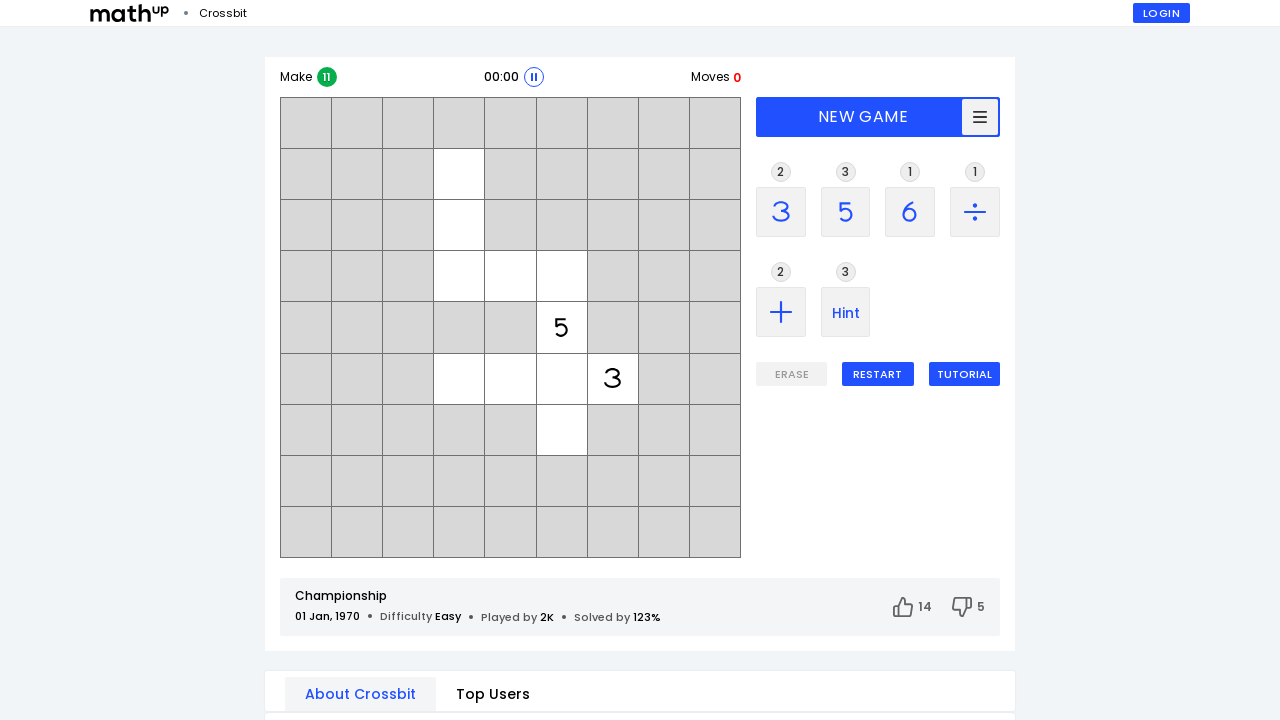

Game started successfully - difficulty level element appeared (iteration 10)
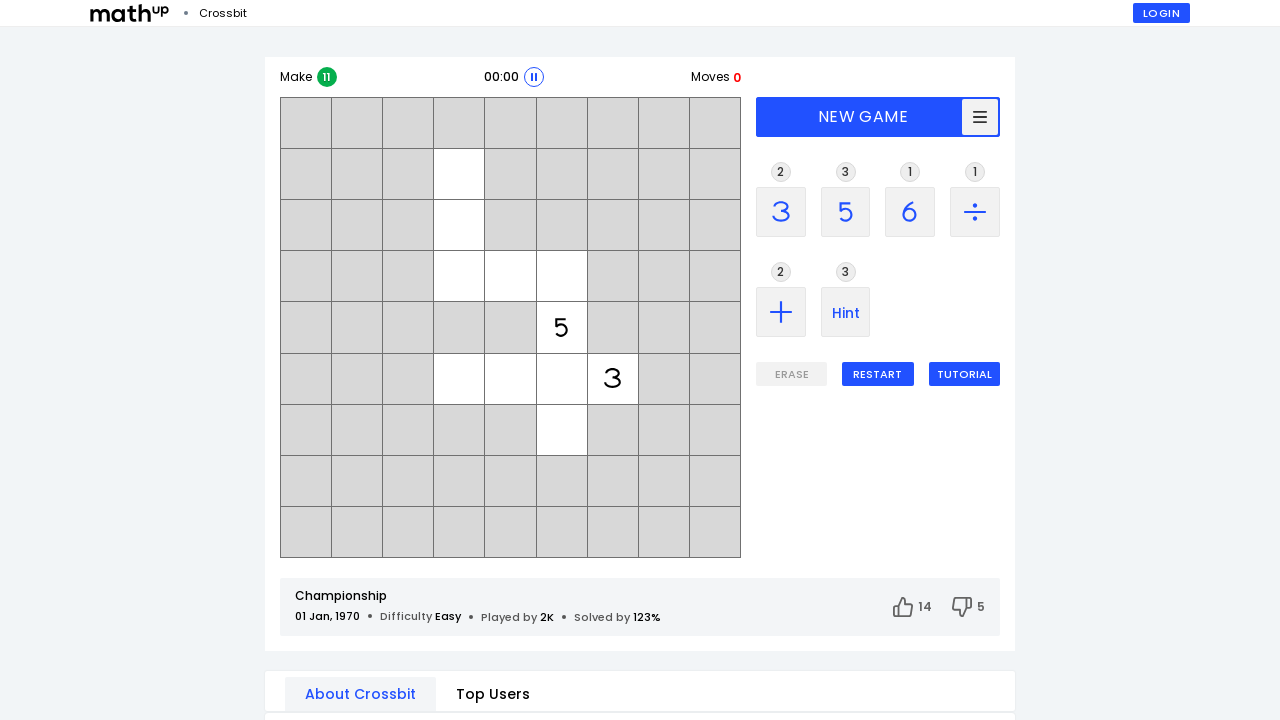

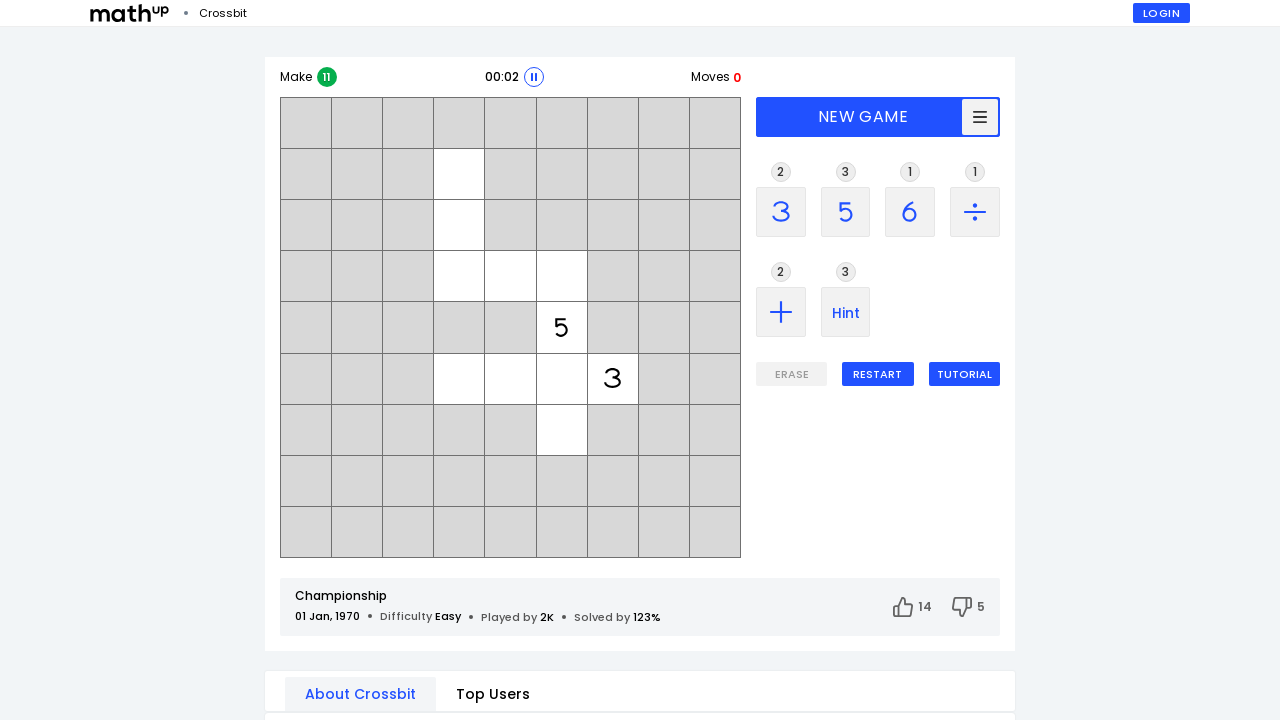